Automates typing game "Sushida" by navigating to the game page, interacting with the game canvas, and sending keyboard inputs to play the typing game

Starting URL: https://sushida.net/play.html

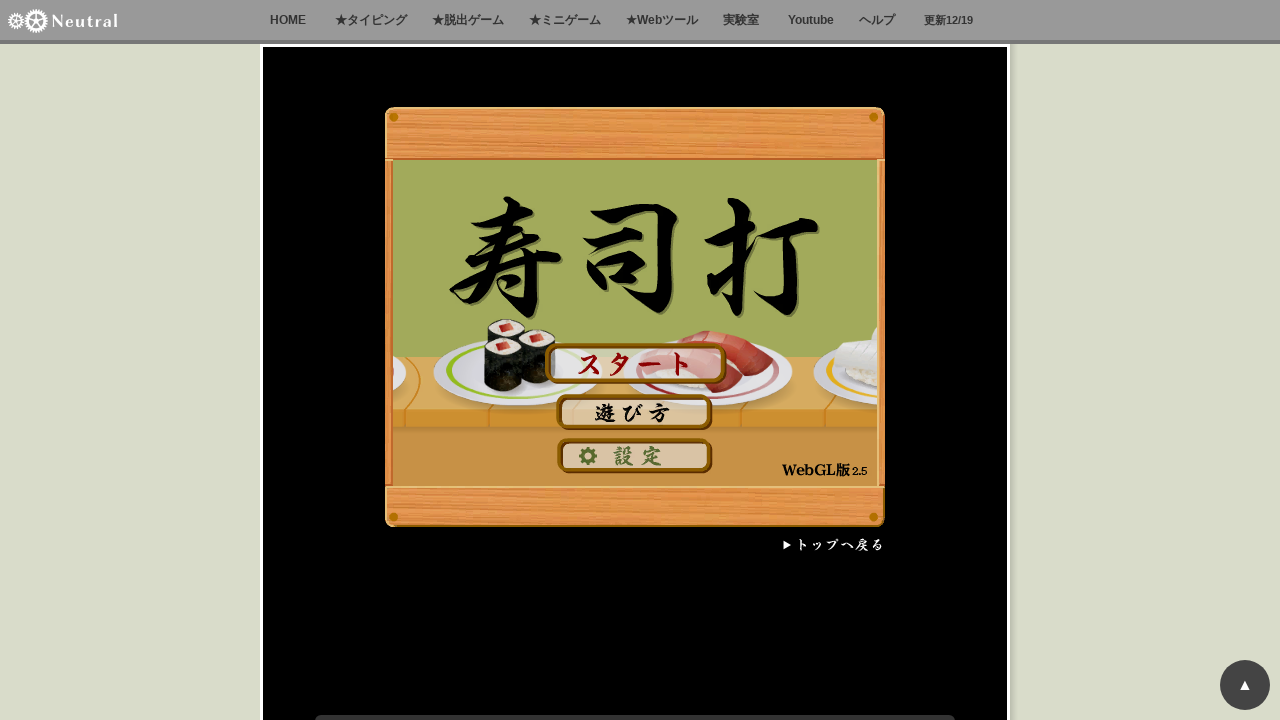

Waited 8 seconds for game to load
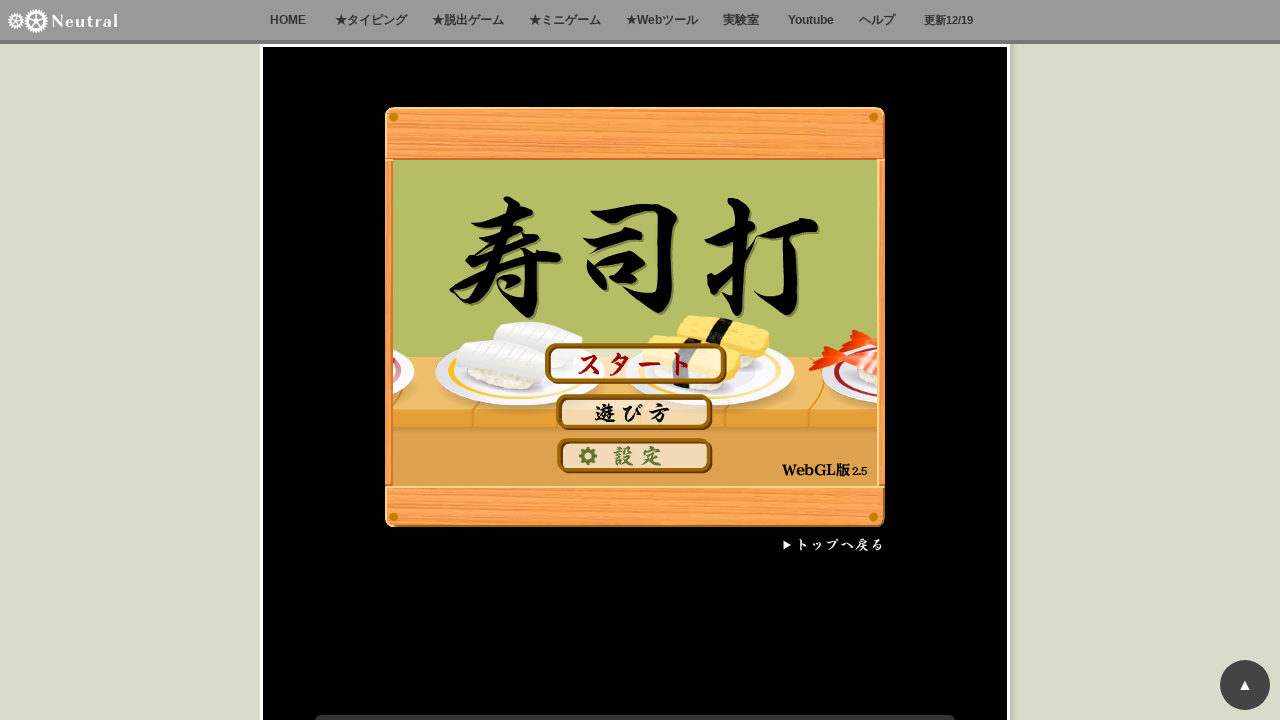

Located game canvas element
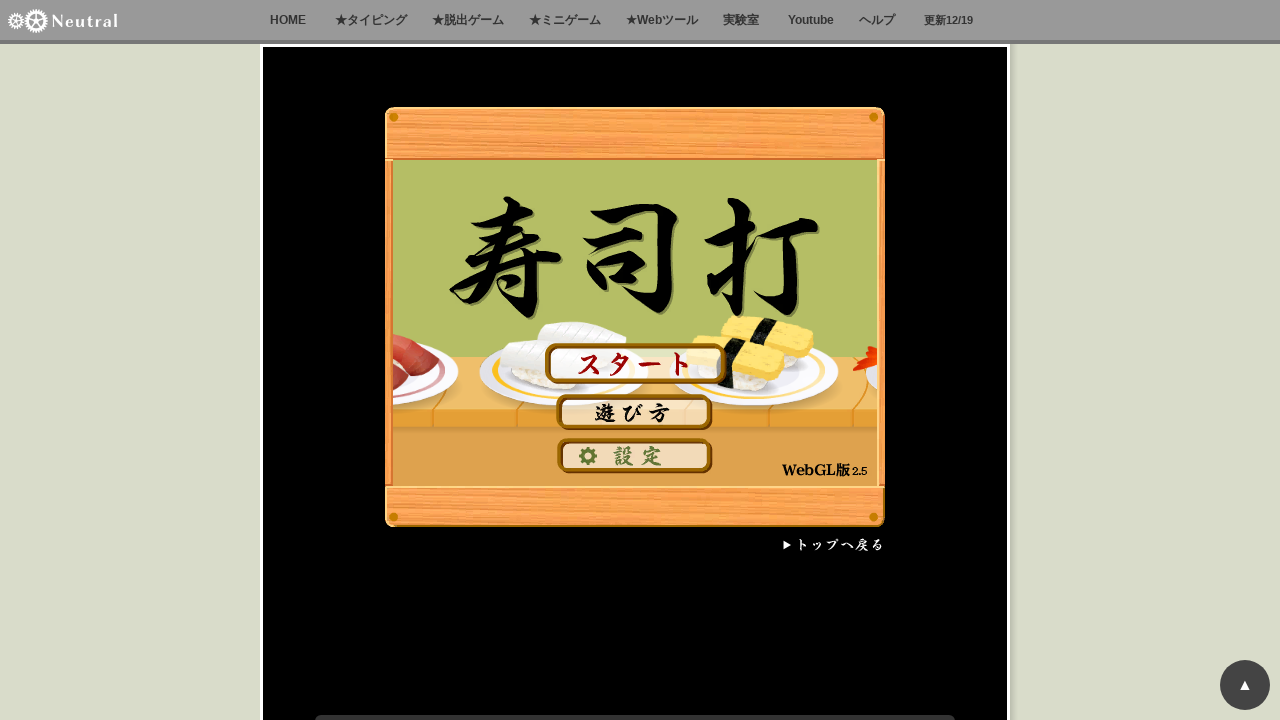

Hovered over game element to activate it
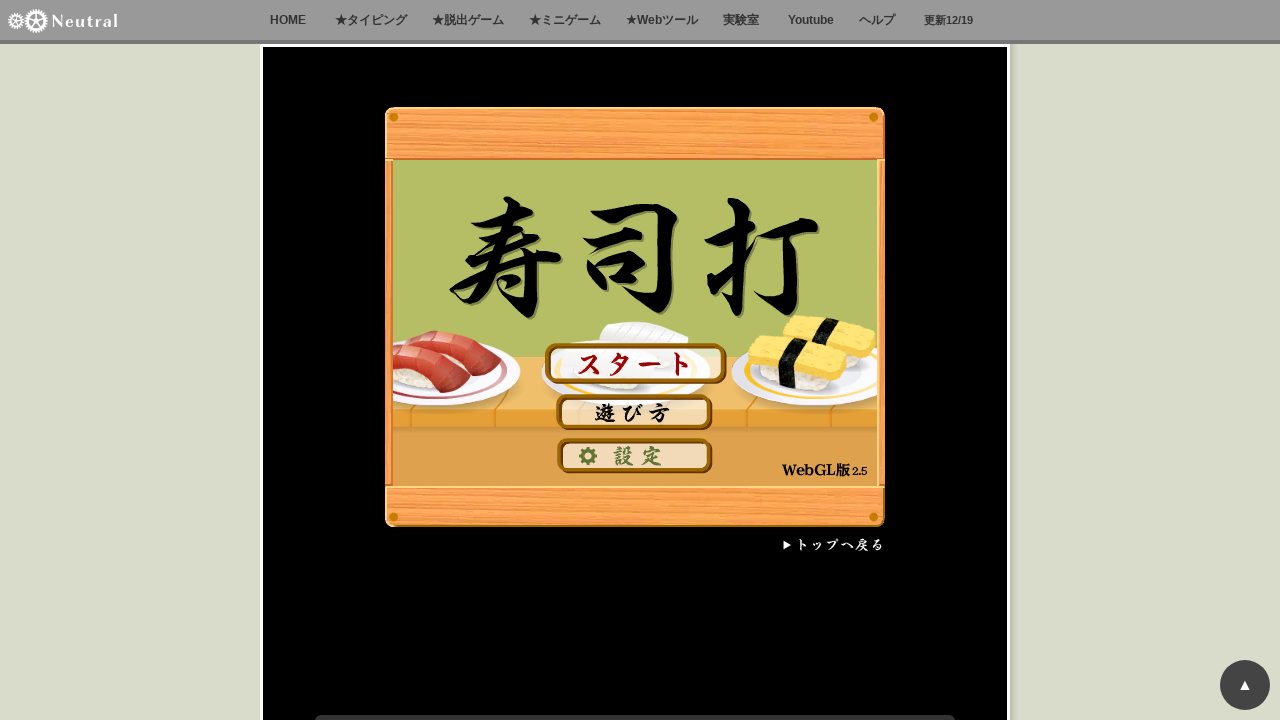

Pressed spacebar to start the game on xpath=/html/body
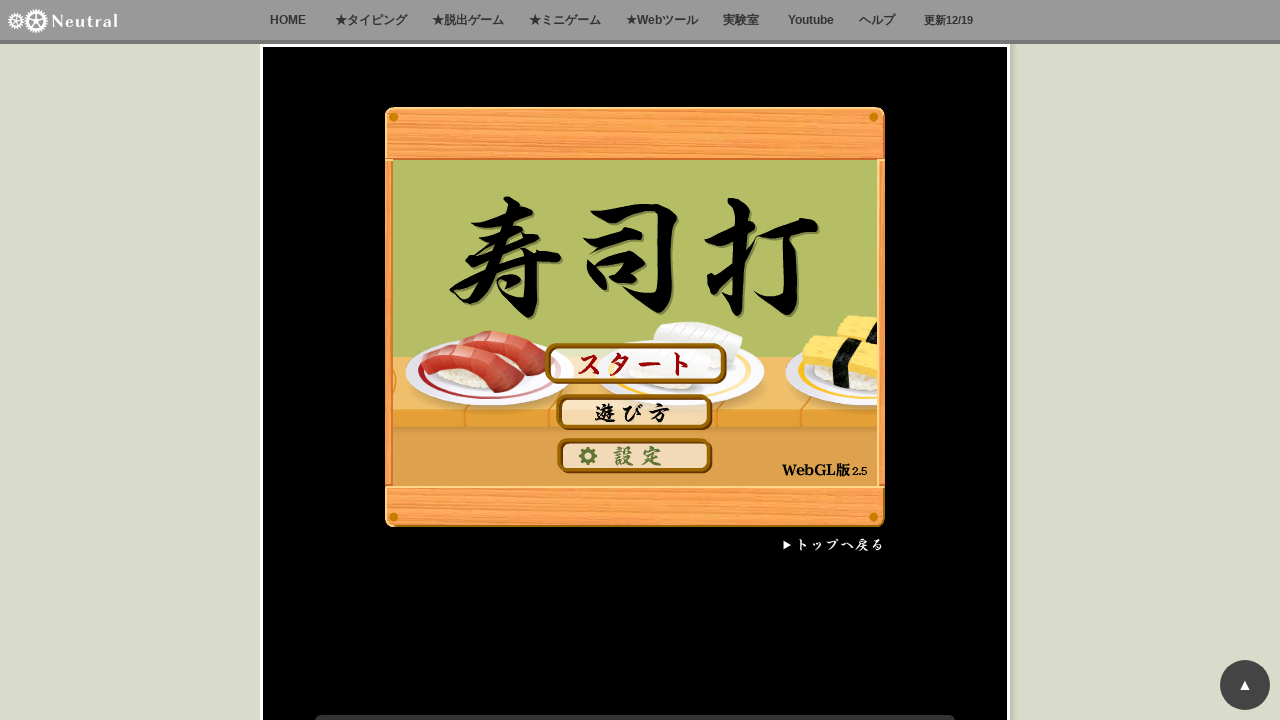

Typed random characters for typing game on xpath=/html/body
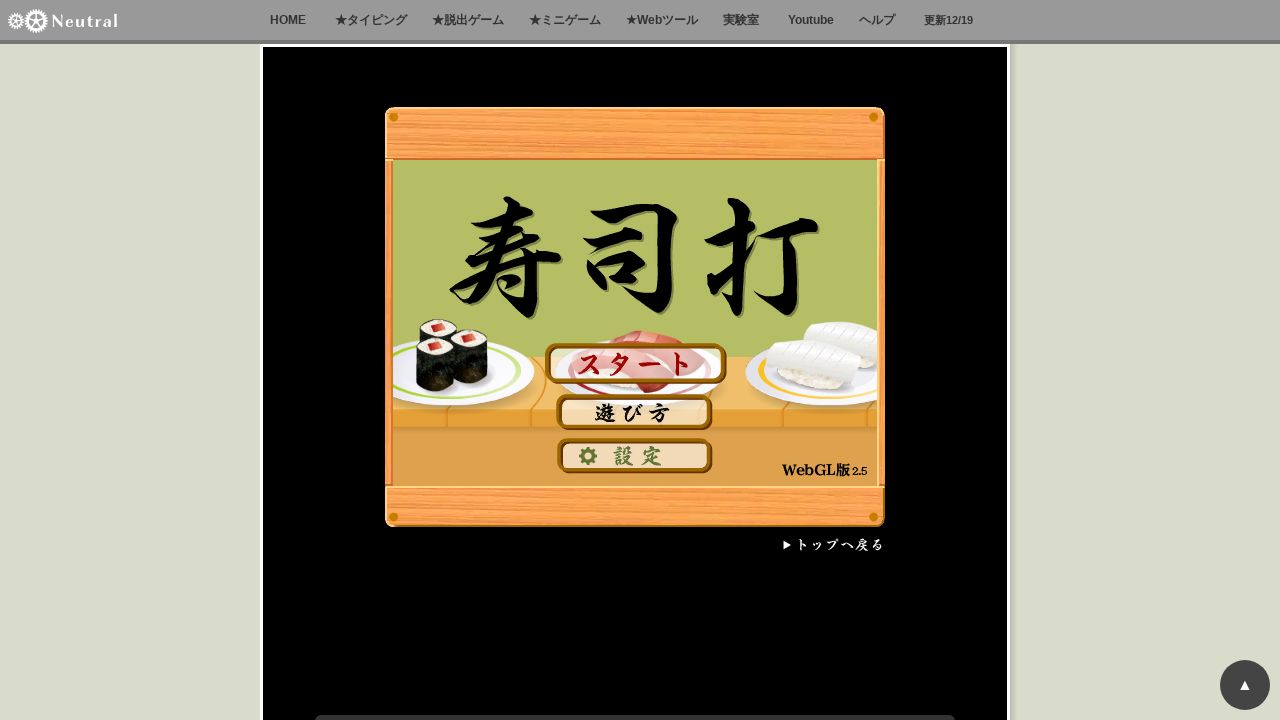

Typed random characters for typing game on xpath=/html/body
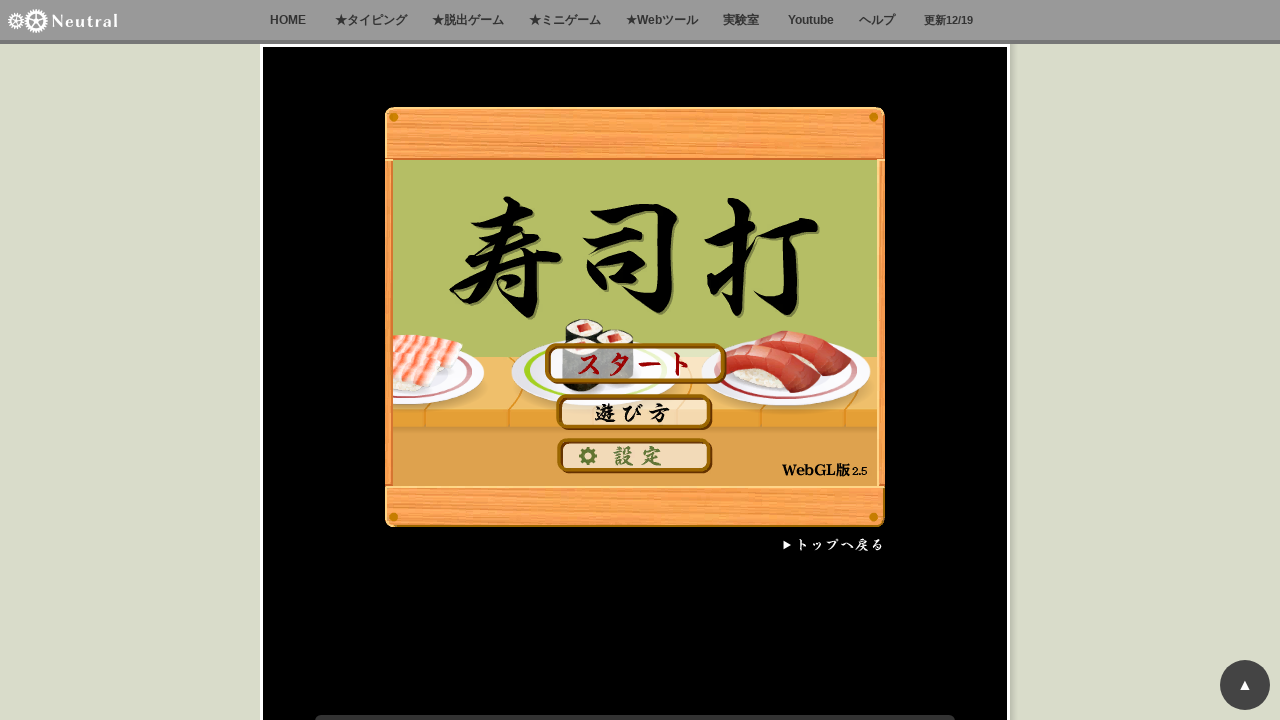

Typed random characters for typing game on xpath=/html/body
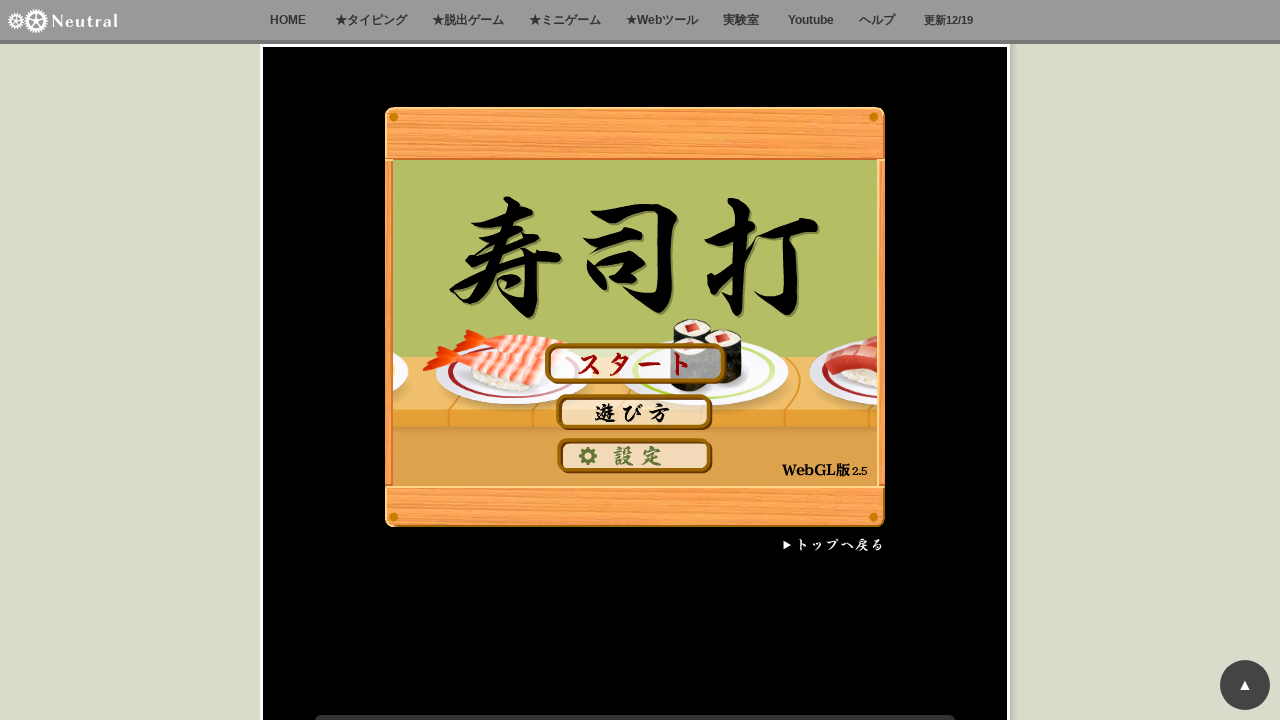

Typed random characters for typing game on xpath=/html/body
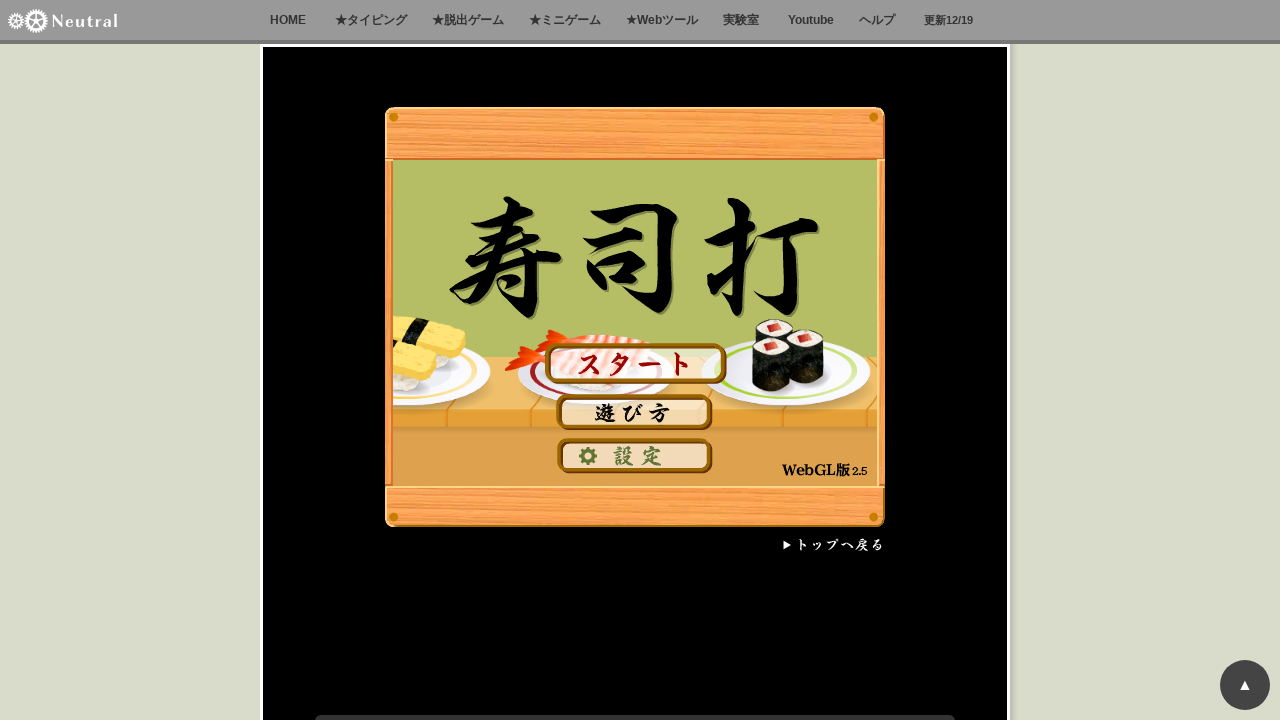

Typed random characters for typing game on xpath=/html/body
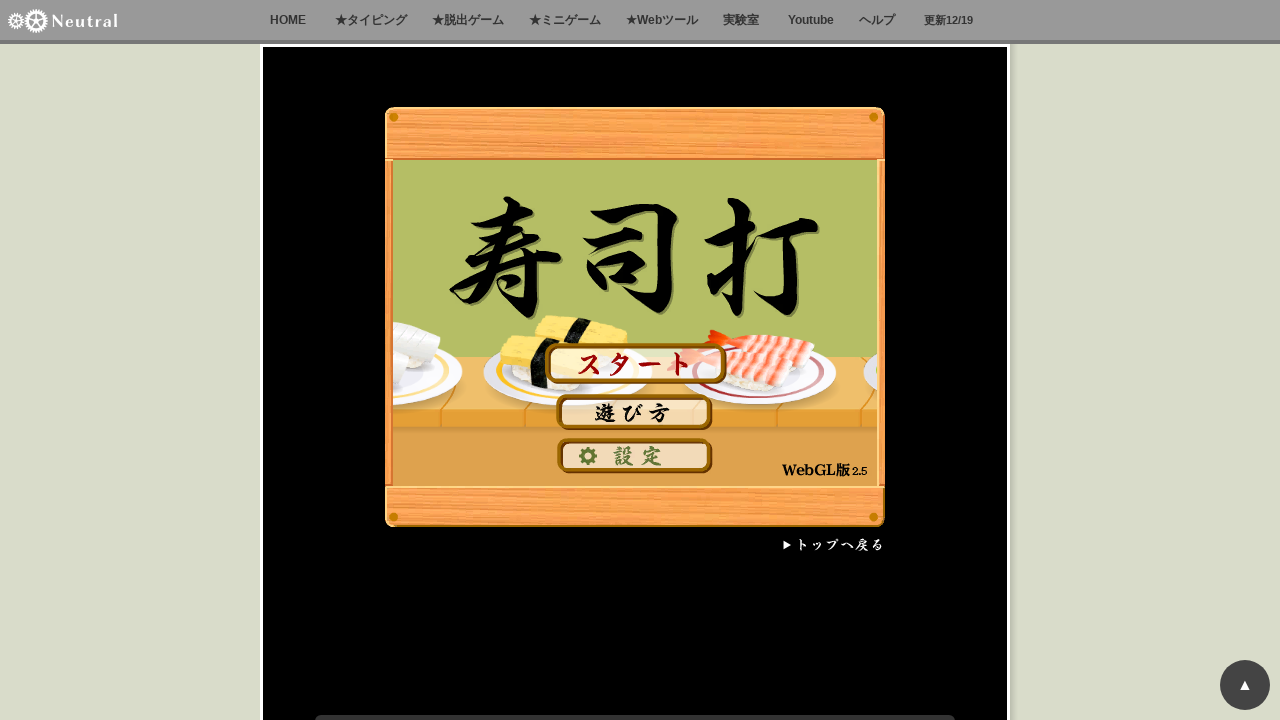

Typed random characters for typing game on xpath=/html/body
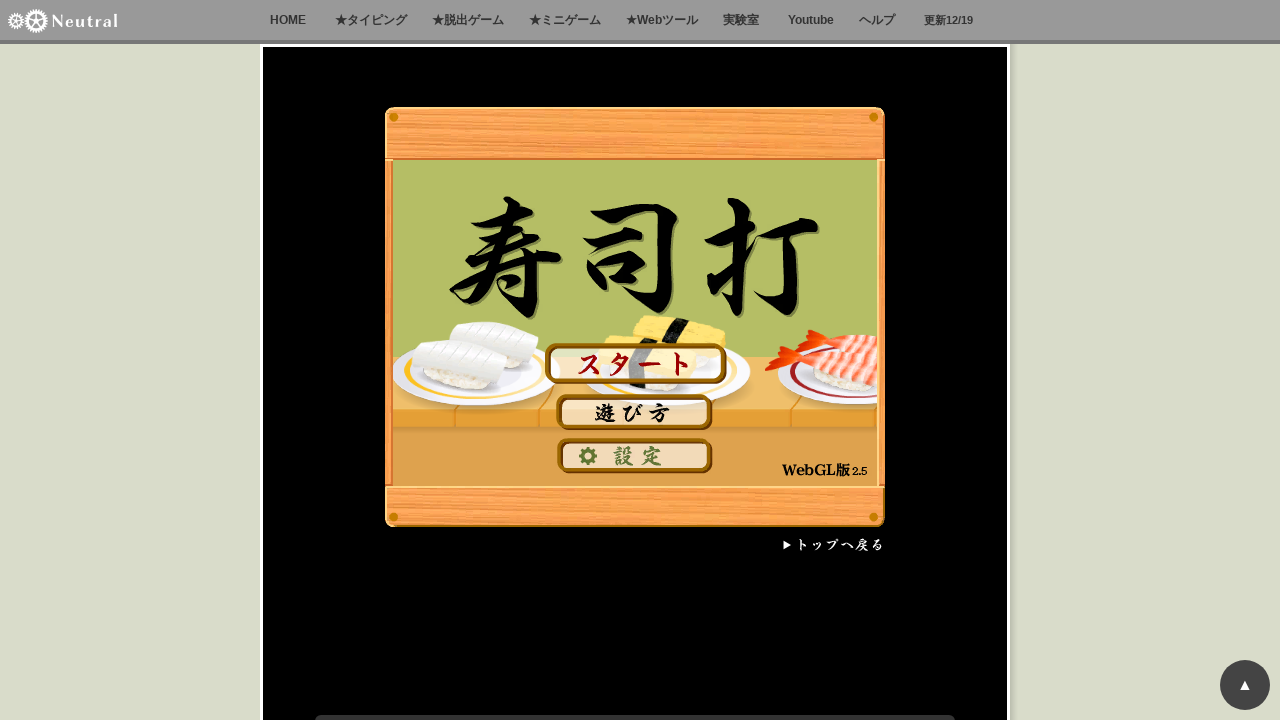

Typed random characters for typing game on xpath=/html/body
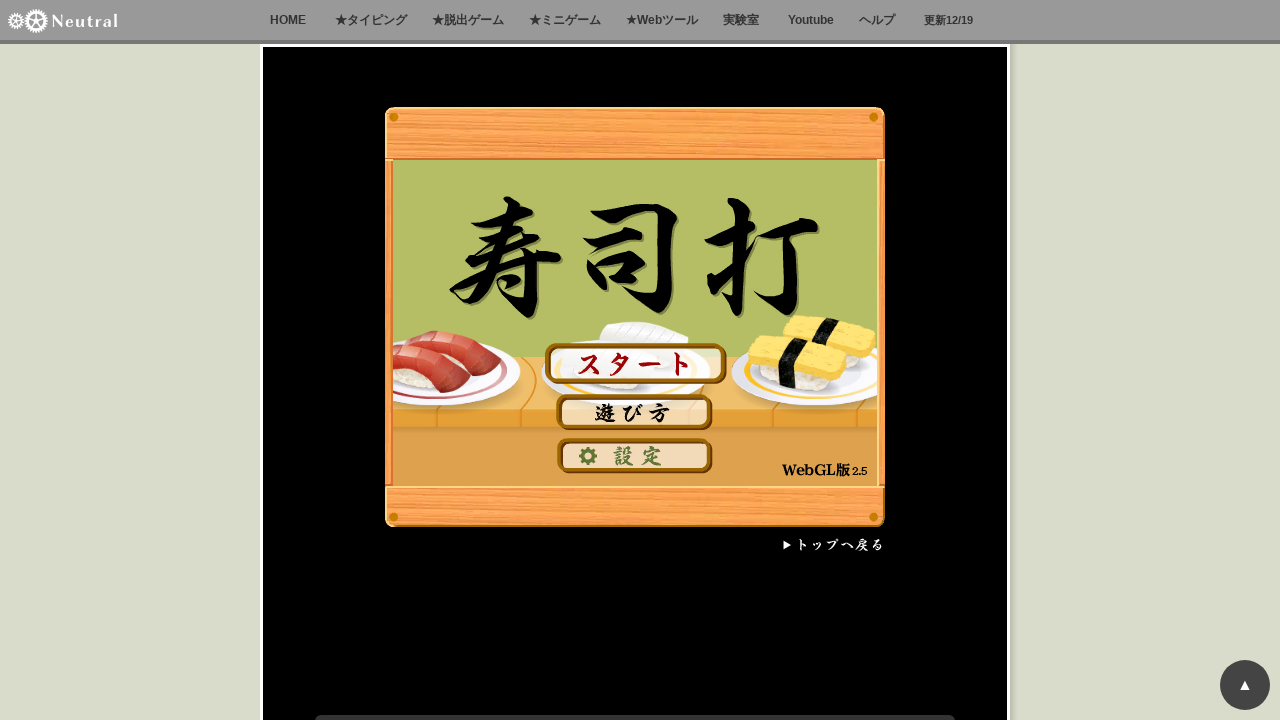

Typed random characters for typing game on xpath=/html/body
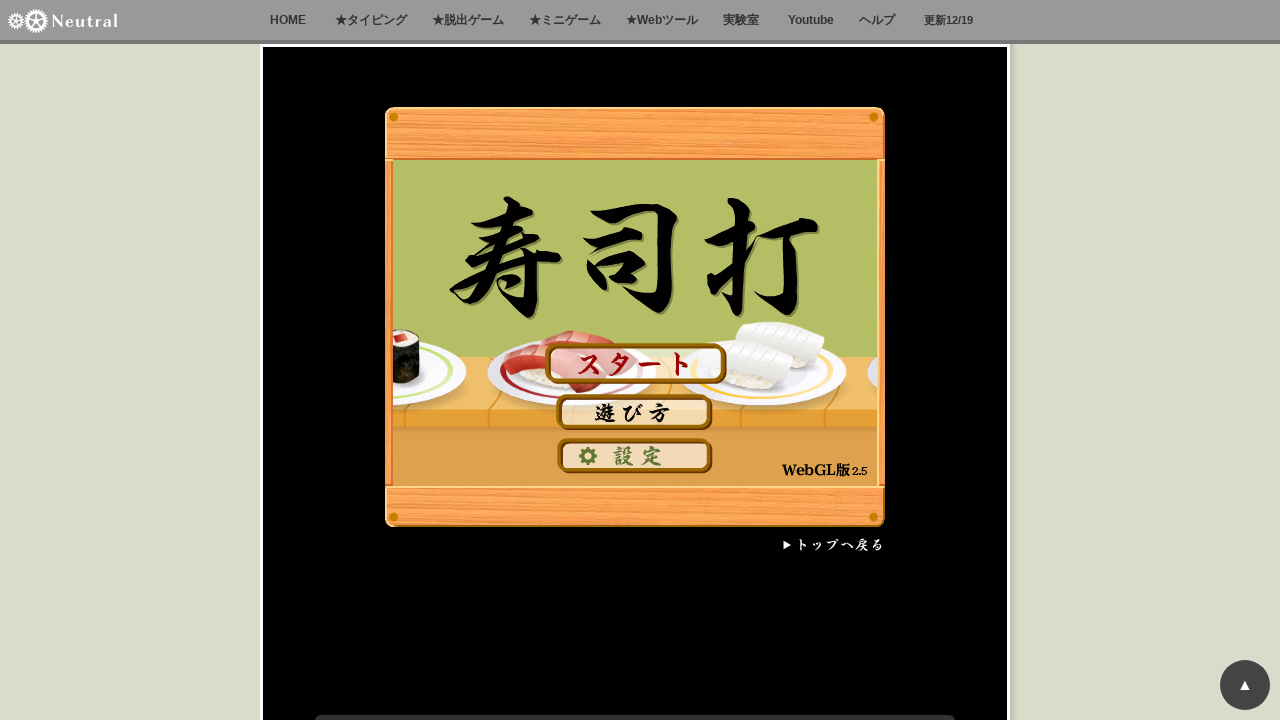

Typed random characters for typing game on xpath=/html/body
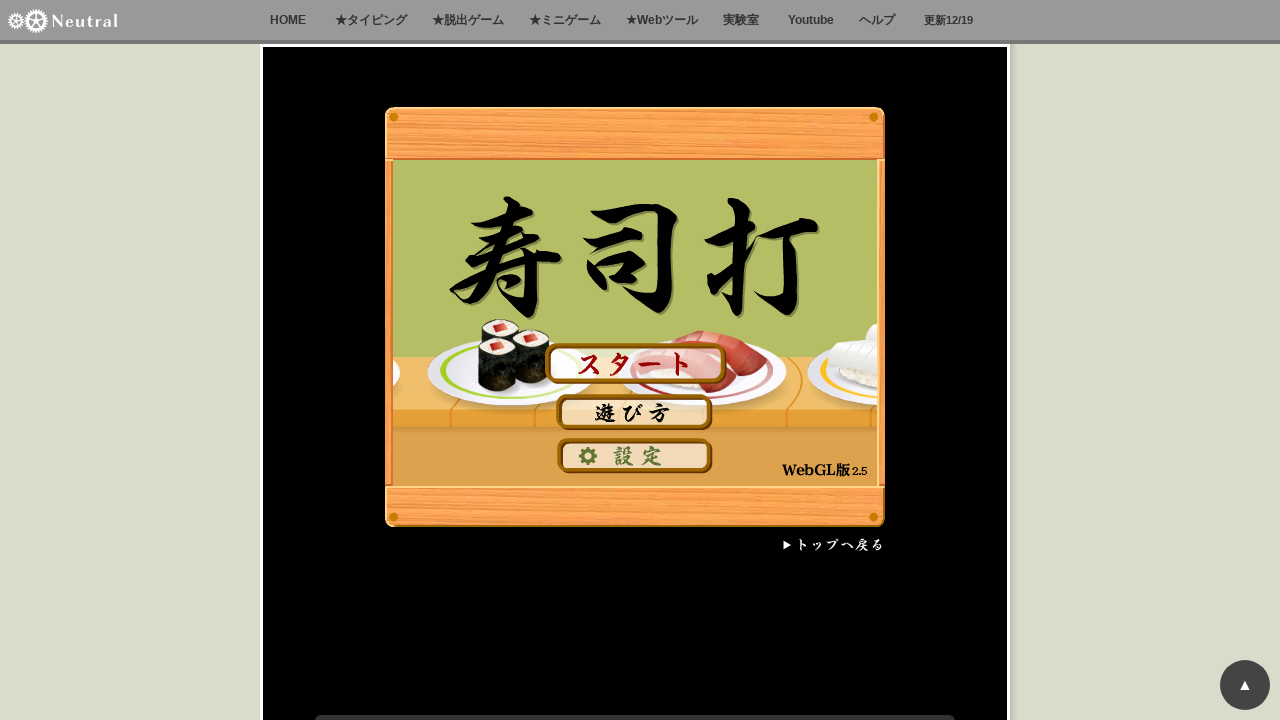

Typed random characters for typing game on xpath=/html/body
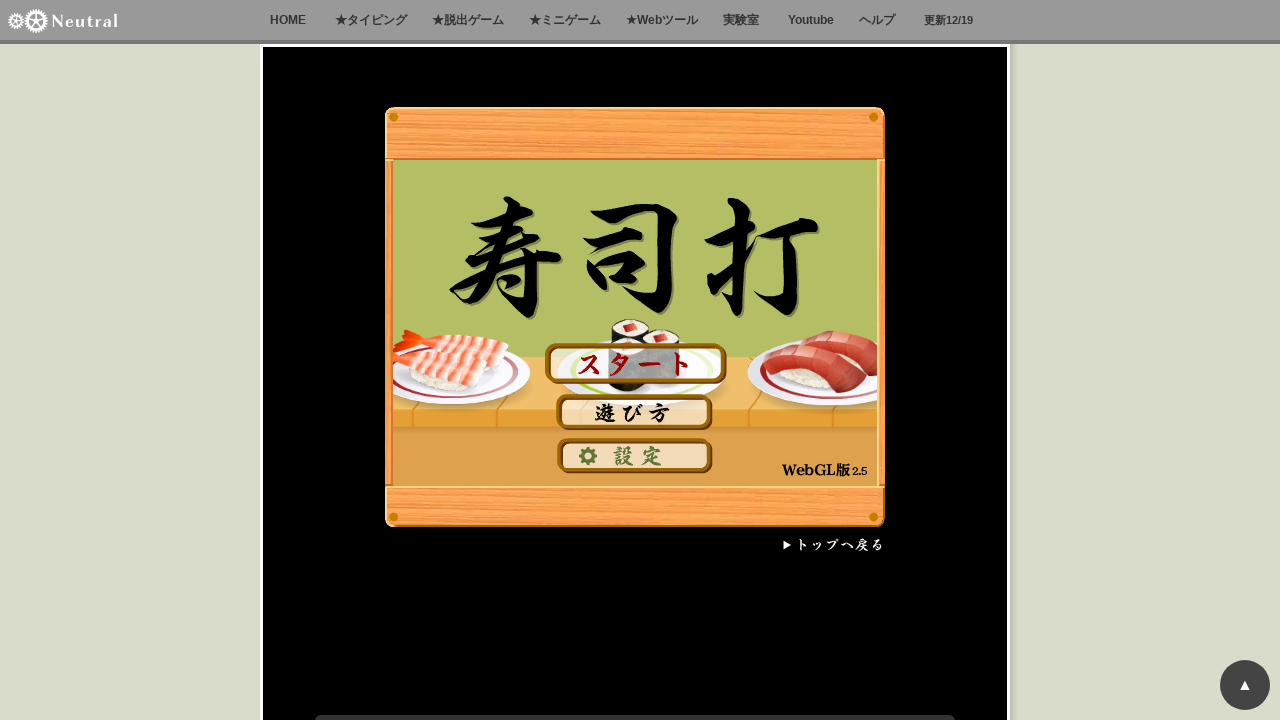

Typed random characters for typing game on xpath=/html/body
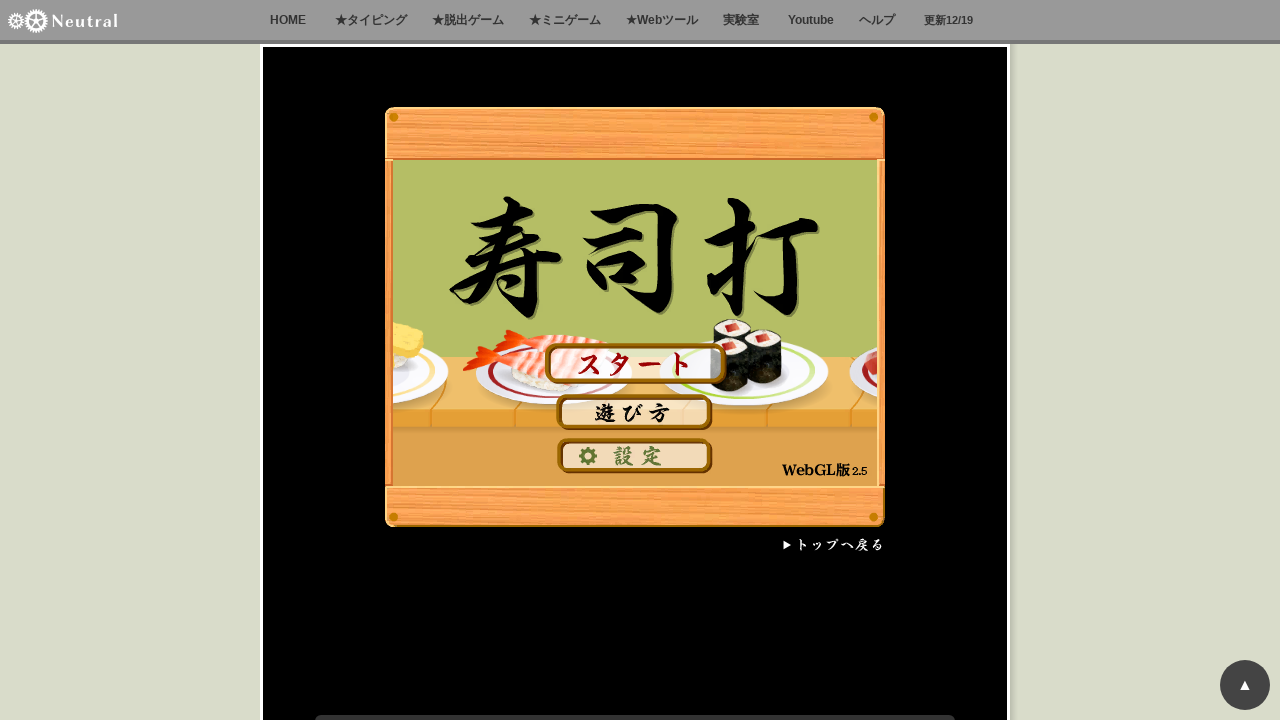

Typed random characters for typing game on xpath=/html/body
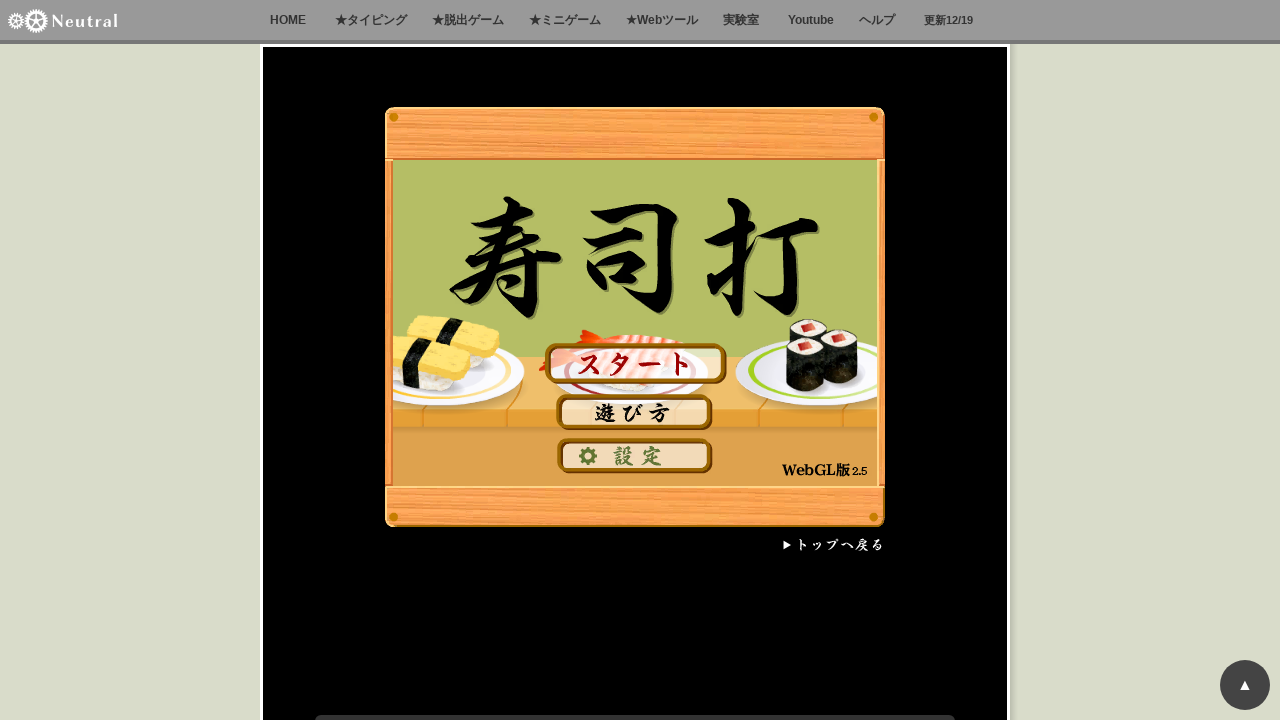

Typed random characters for typing game on xpath=/html/body
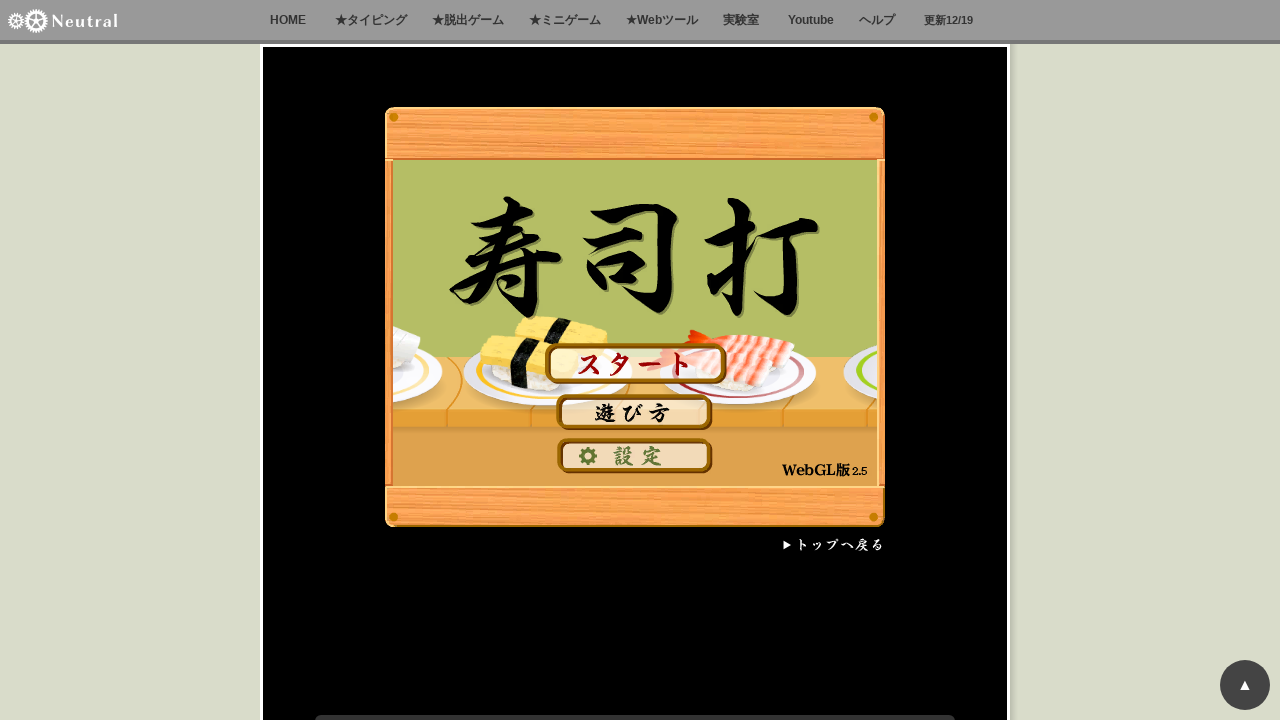

Typed random characters for typing game on xpath=/html/body
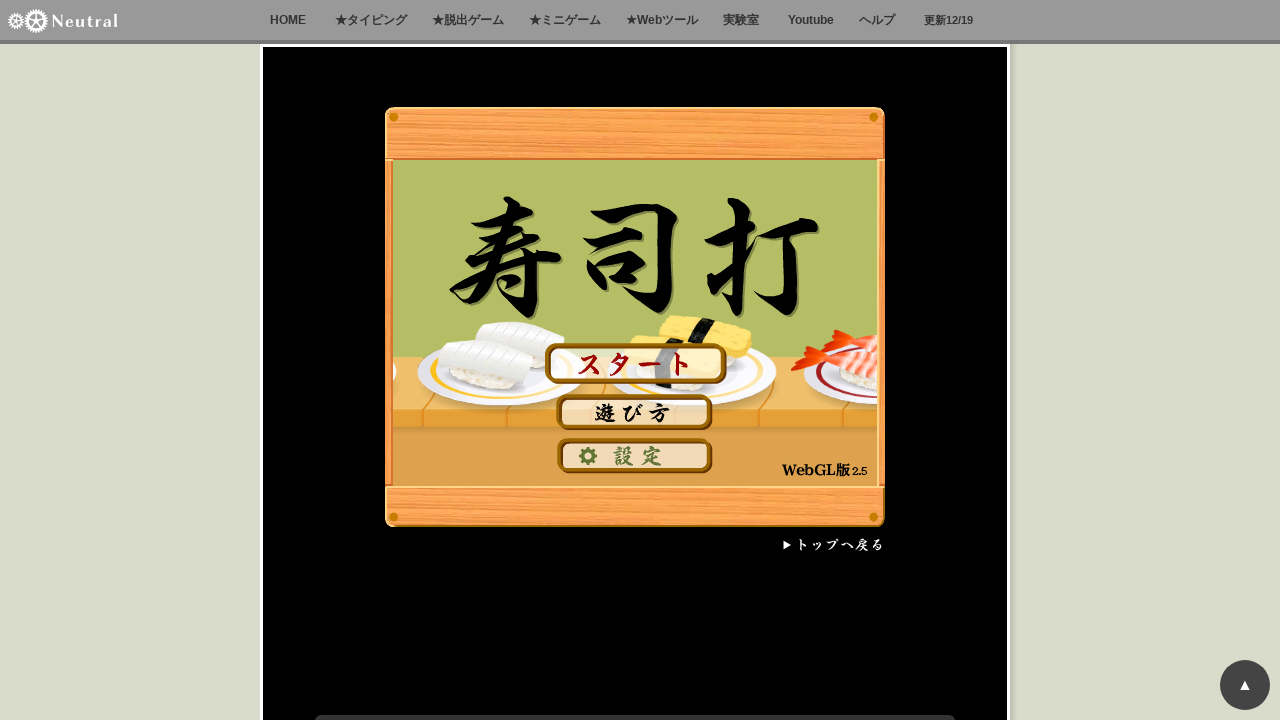

Typed random characters for typing game on xpath=/html/body
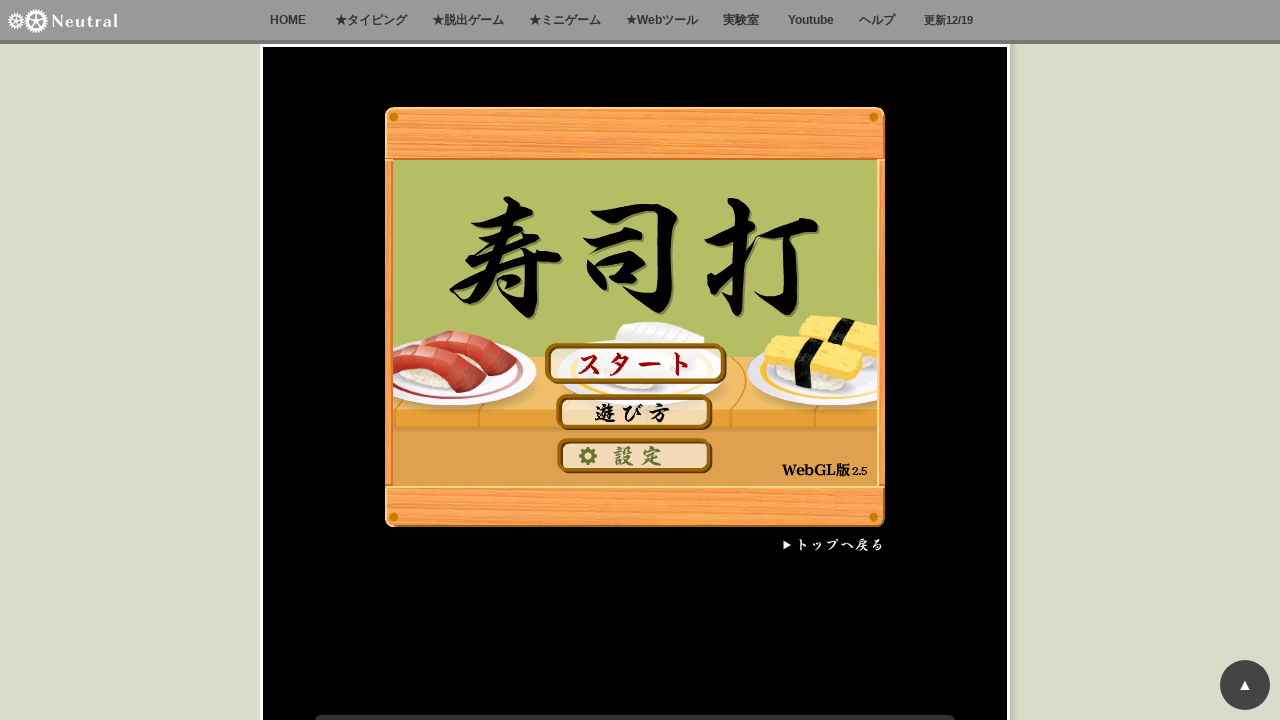

Typed random characters for typing game on xpath=/html/body
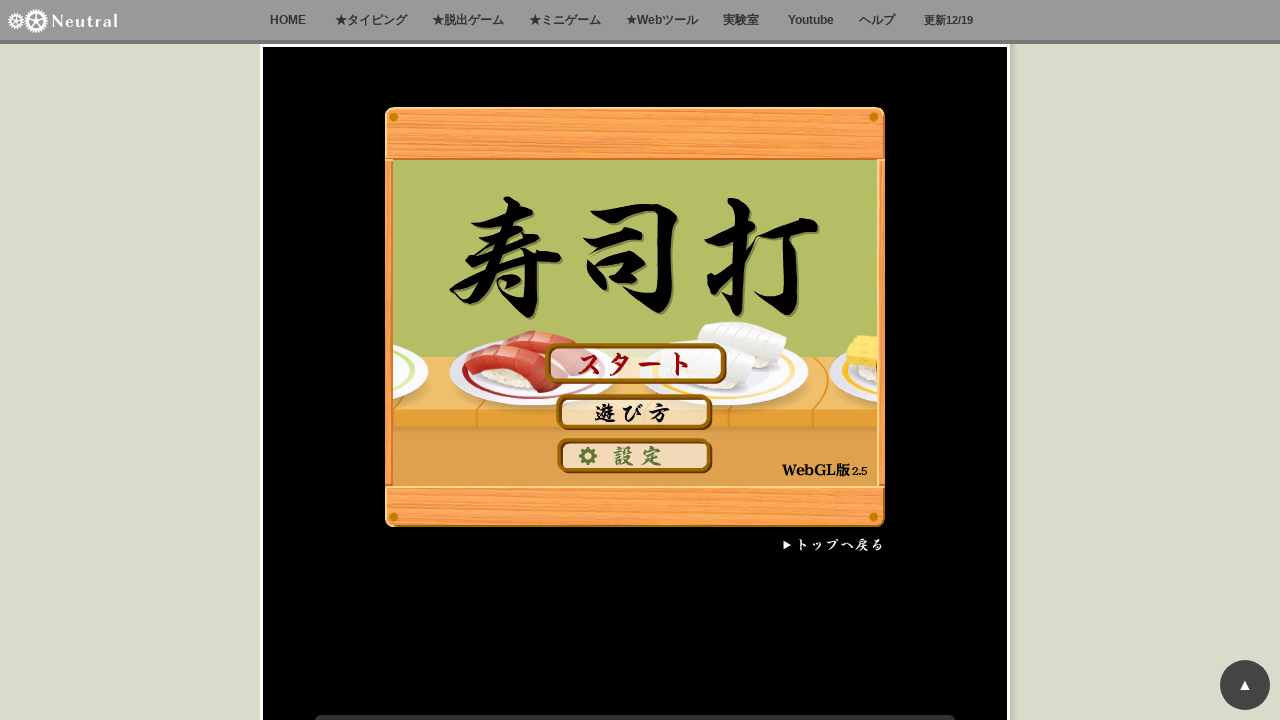

Typed random characters for typing game on xpath=/html/body
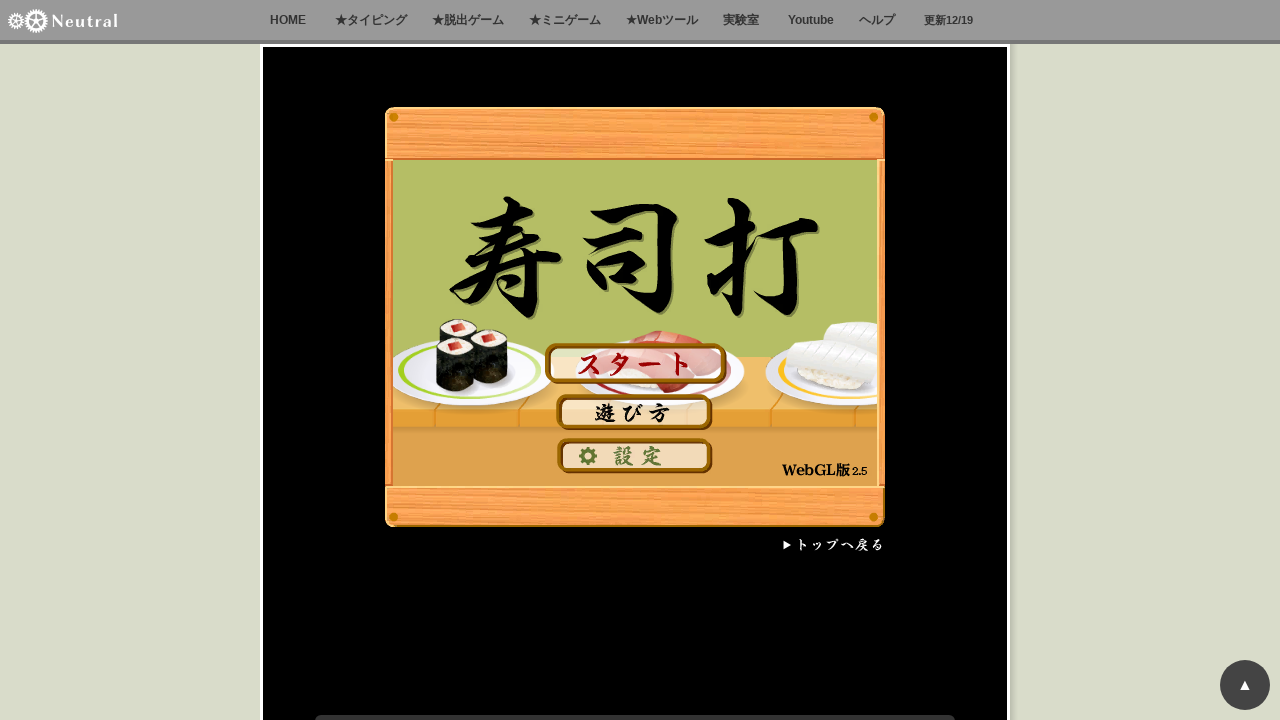

Typed random characters for typing game on xpath=/html/body
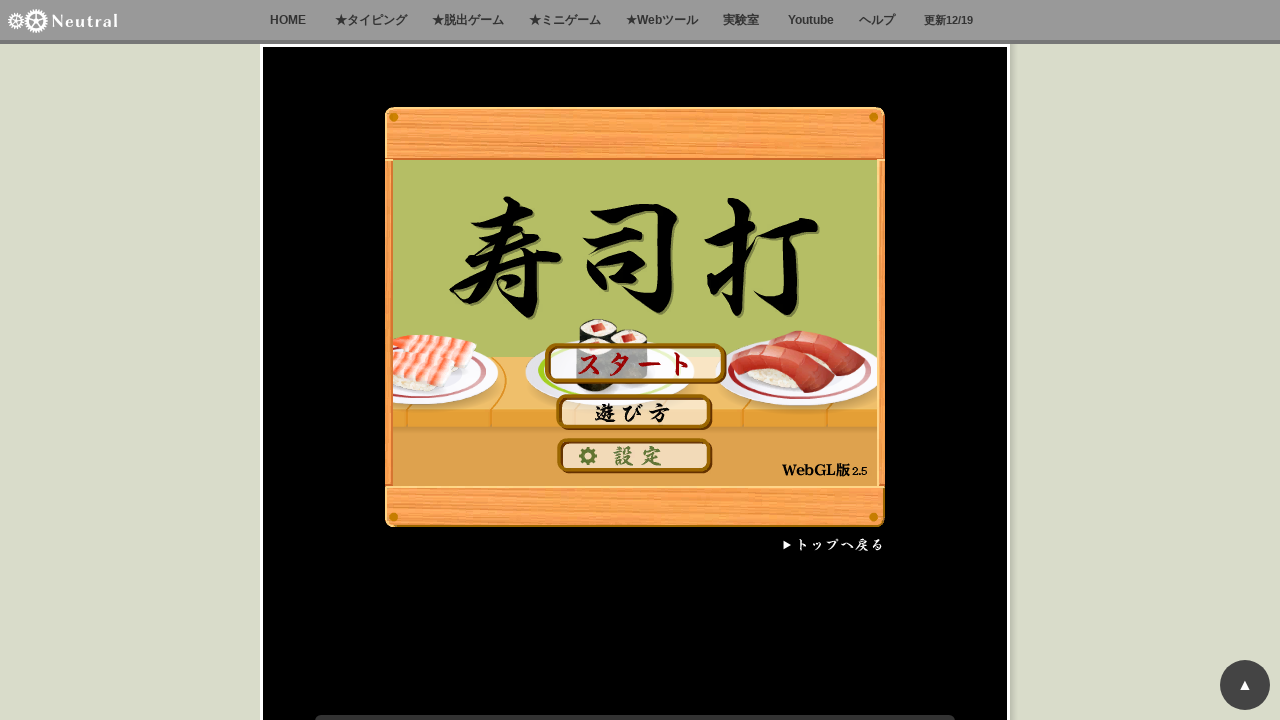

Typed random characters for typing game on xpath=/html/body
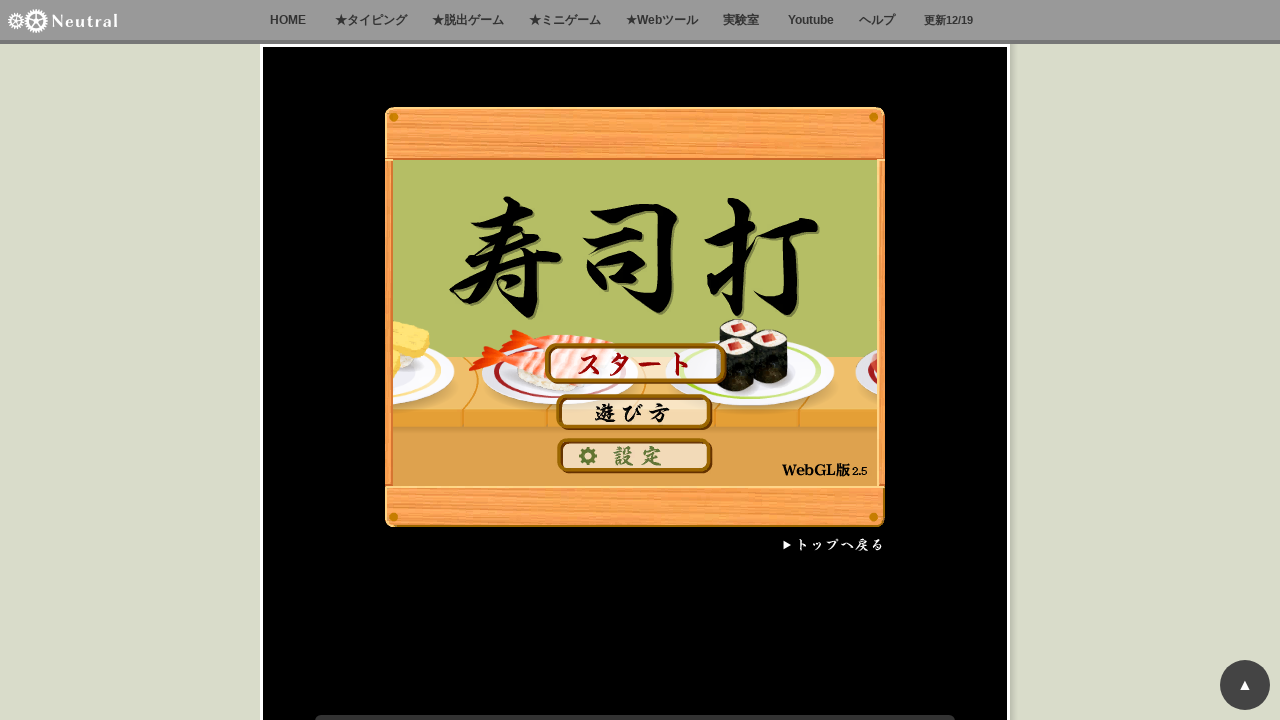

Typed random characters for typing game on xpath=/html/body
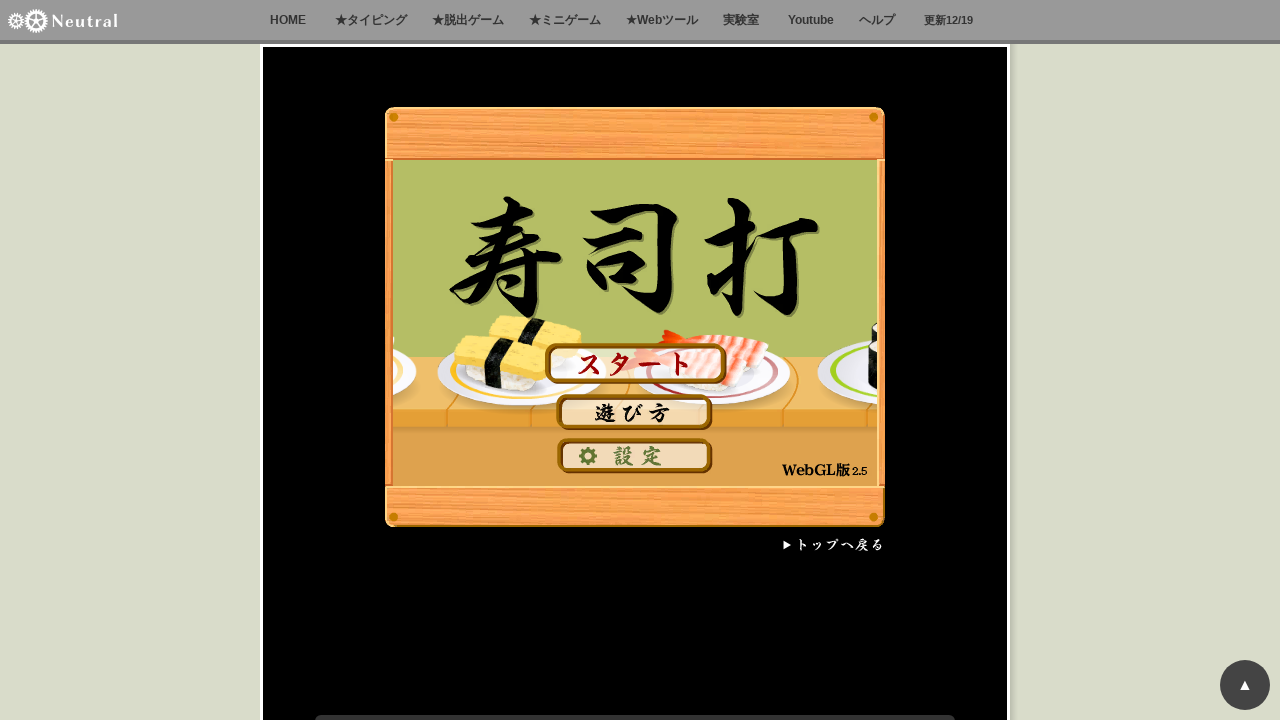

Typed random characters for typing game on xpath=/html/body
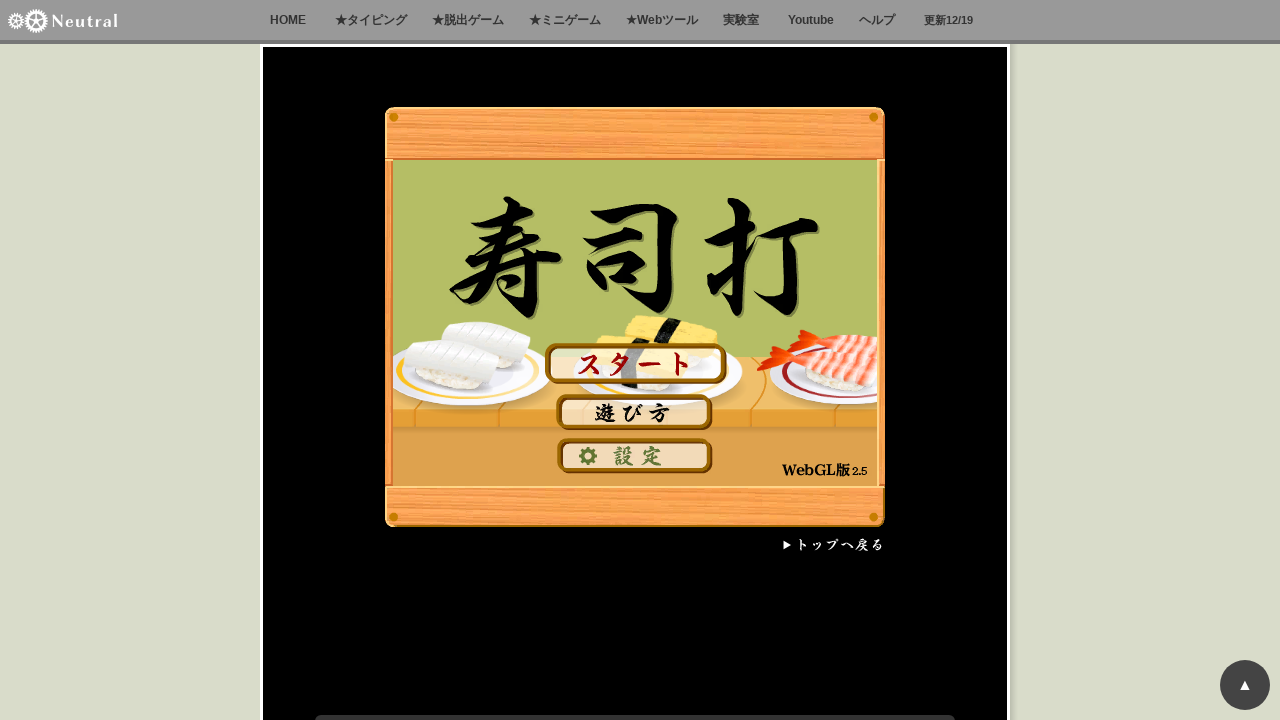

Typed random characters for typing game on xpath=/html/body
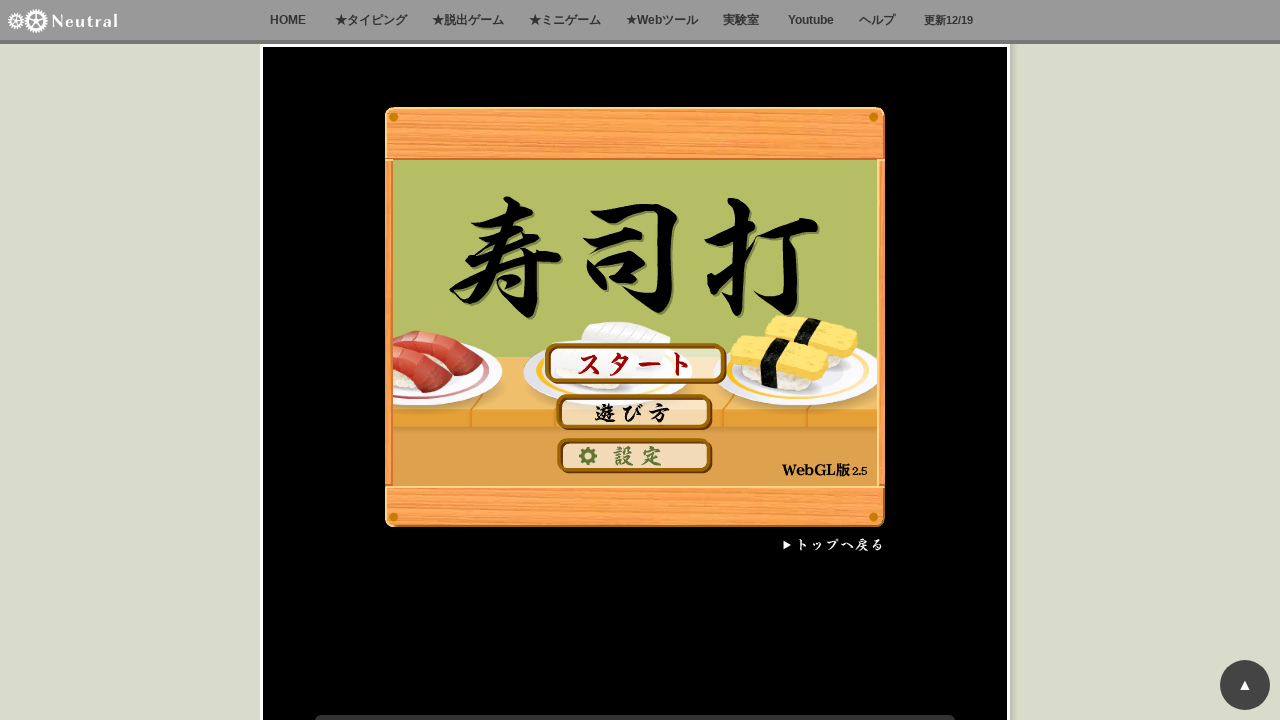

Typed random characters for typing game on xpath=/html/body
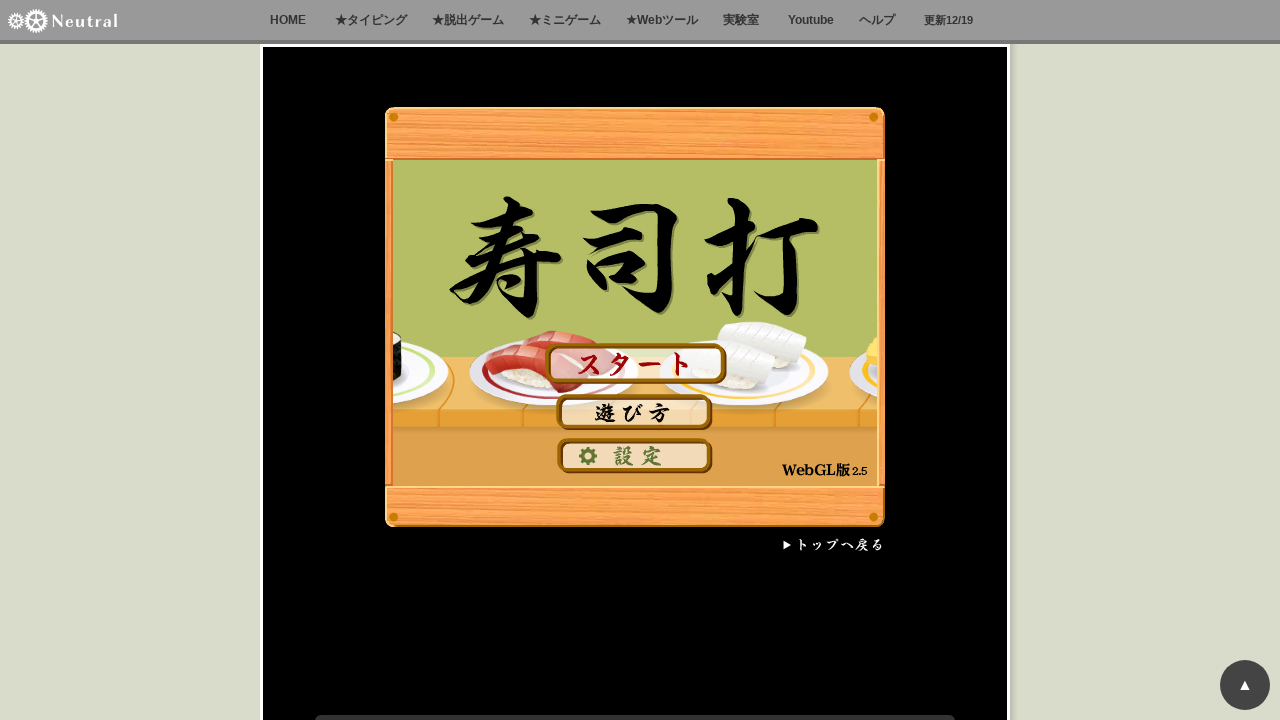

Typed random characters for typing game on xpath=/html/body
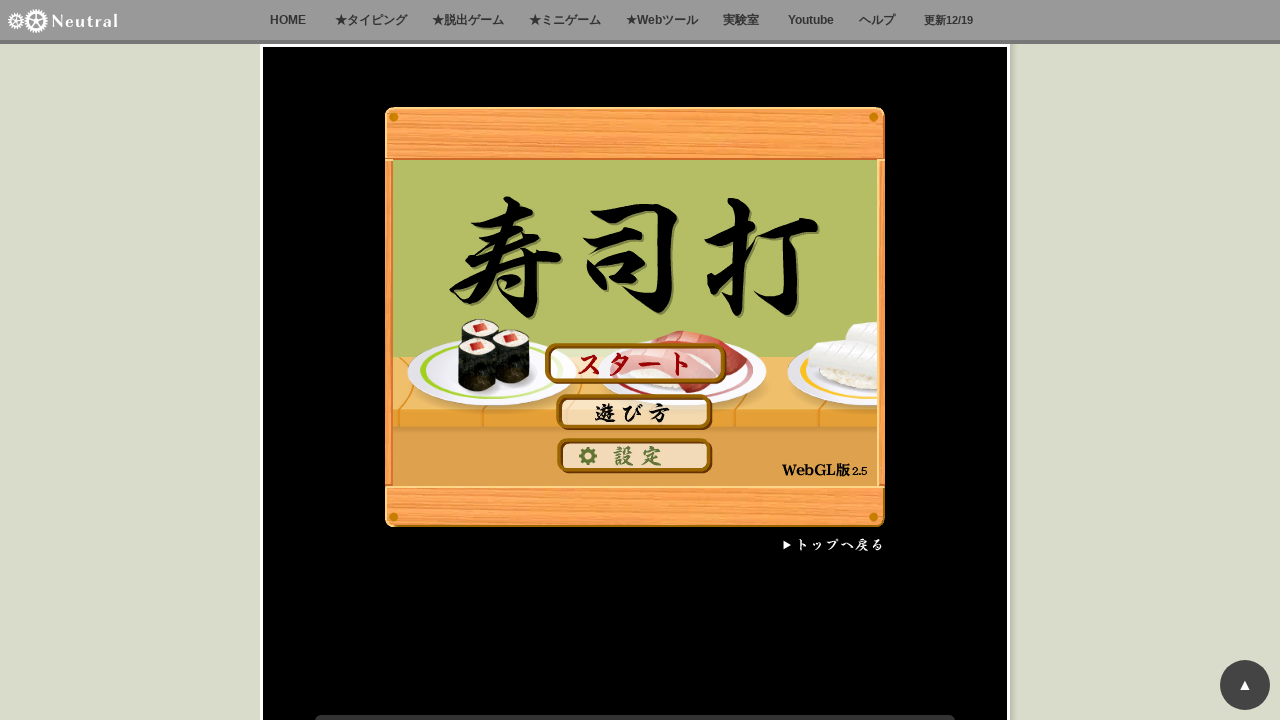

Typed random characters for typing game on xpath=/html/body
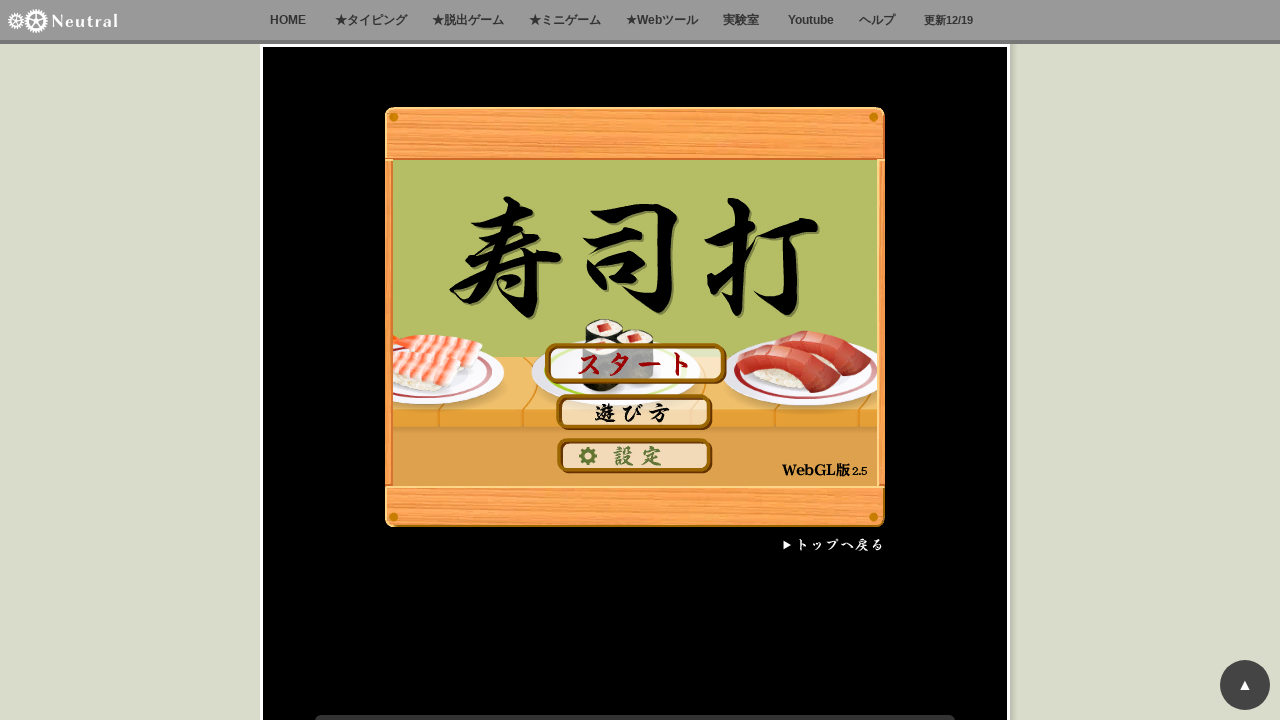

Typed random characters for typing game on xpath=/html/body
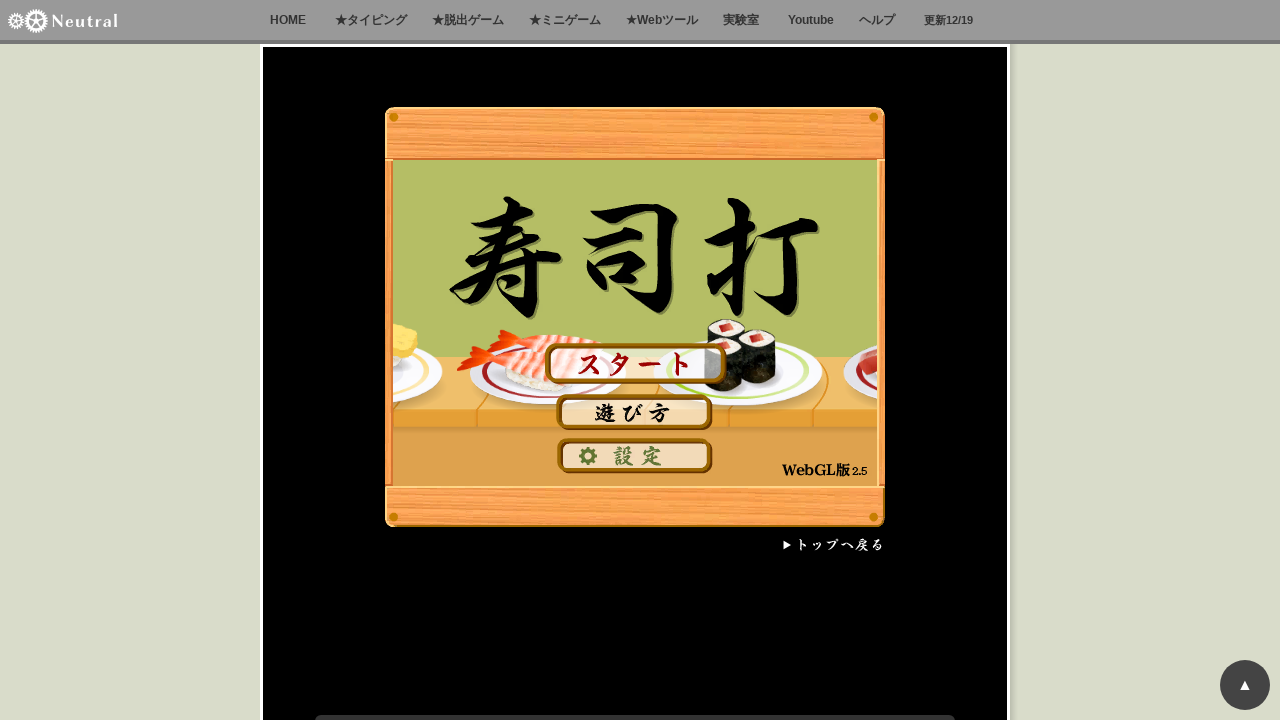

Typed random characters for typing game on xpath=/html/body
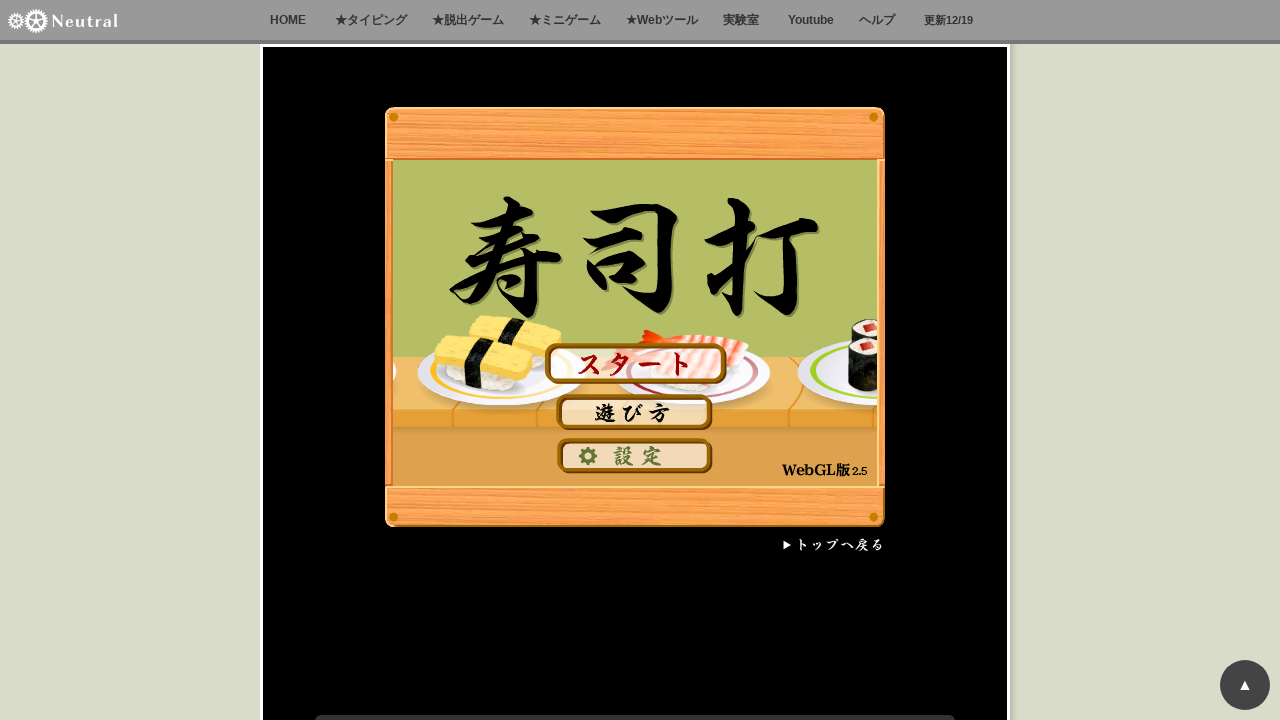

Typed random characters for typing game on xpath=/html/body
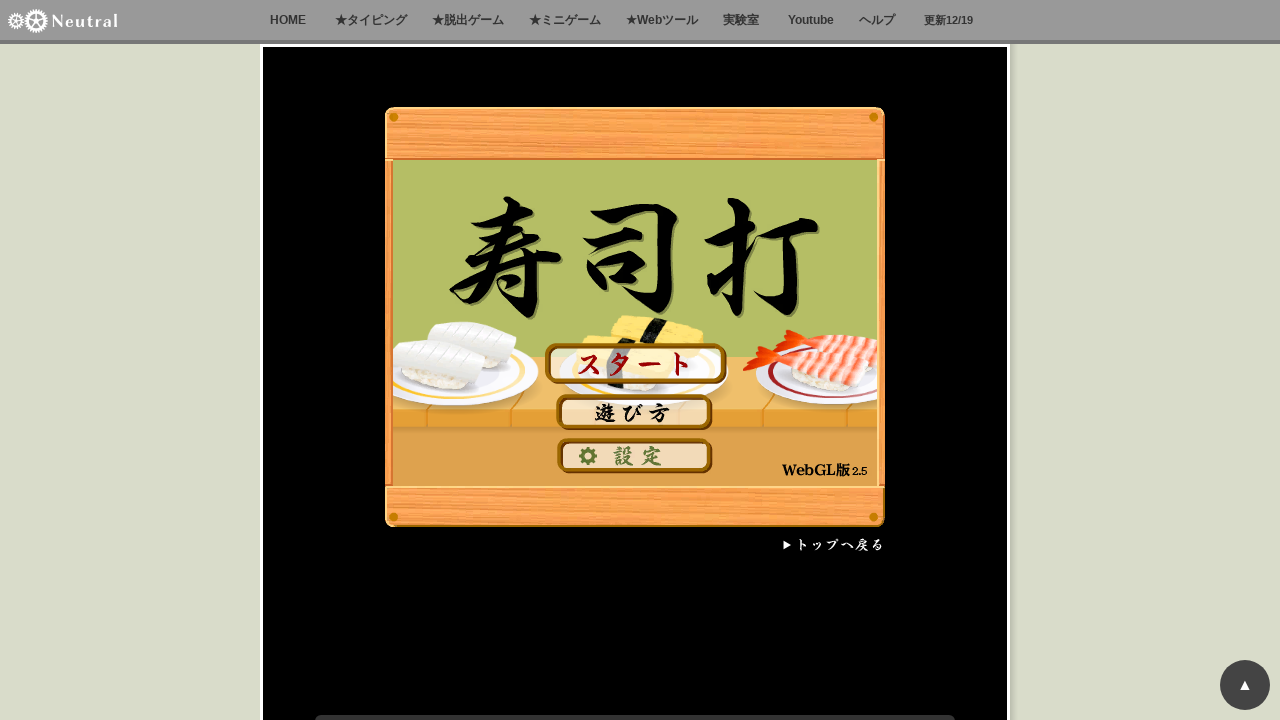

Typed random characters for typing game on xpath=/html/body
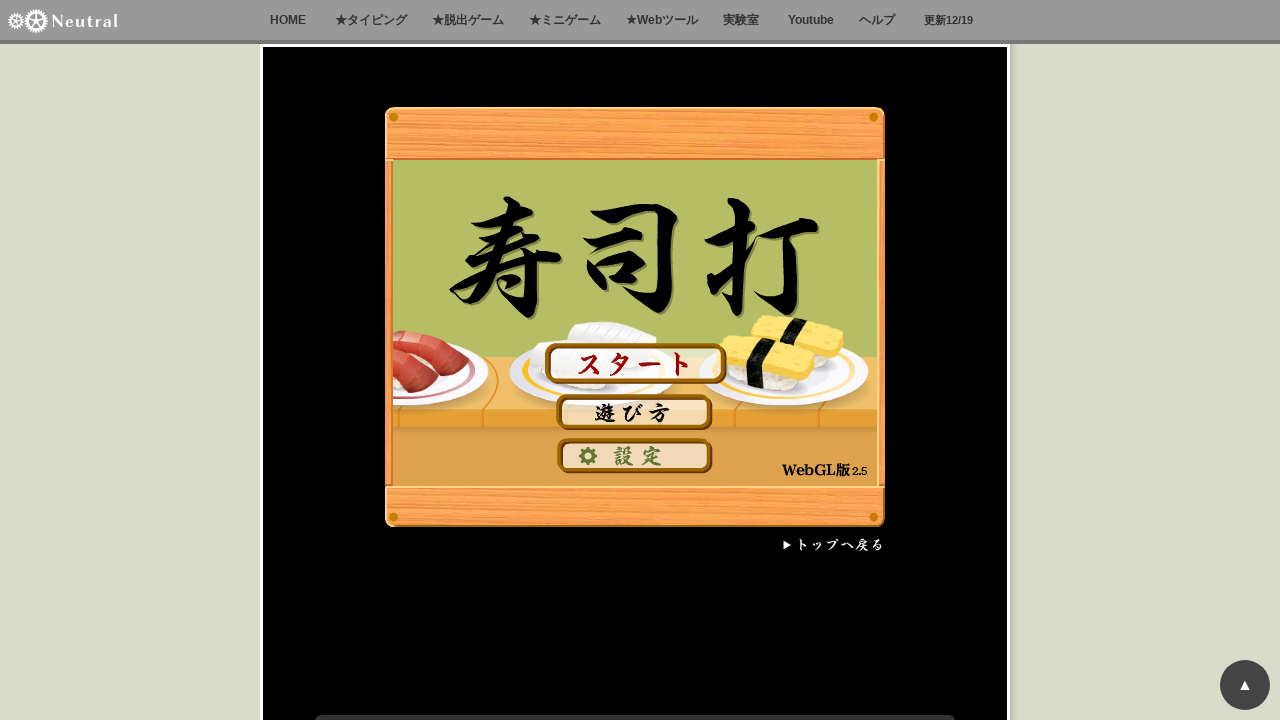

Typed random characters for typing game on xpath=/html/body
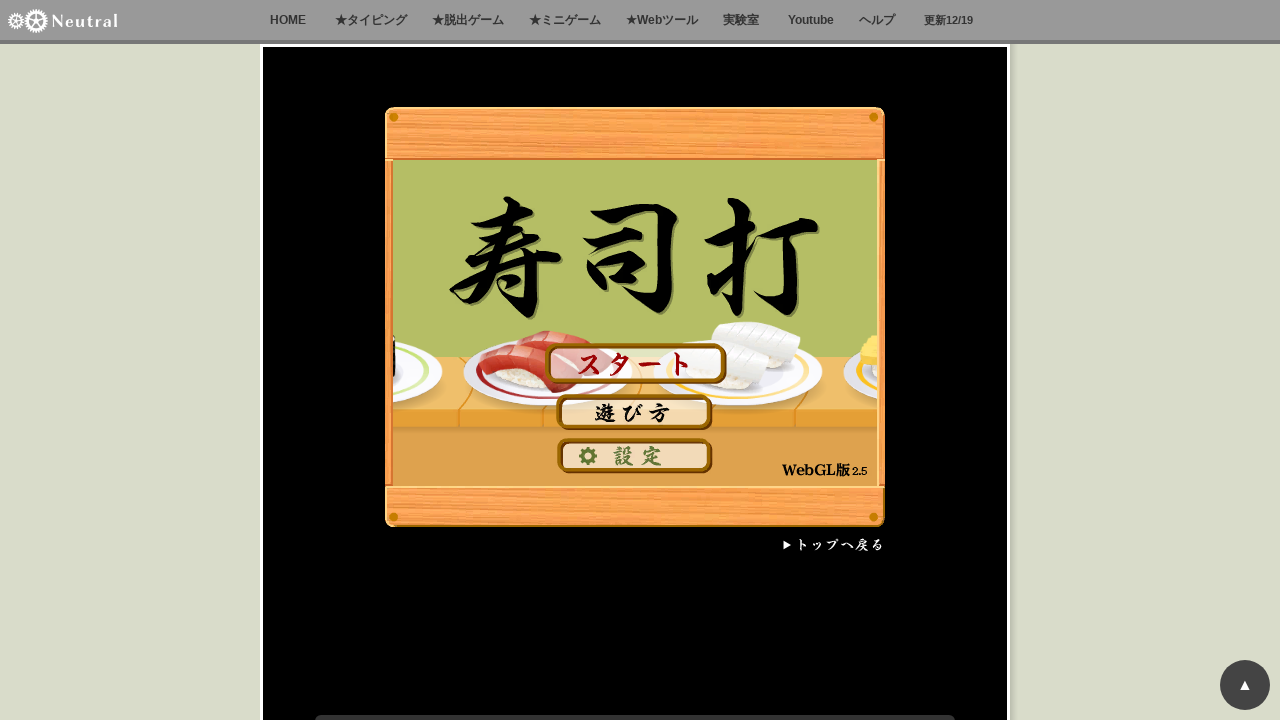

Typed random characters for typing game on xpath=/html/body
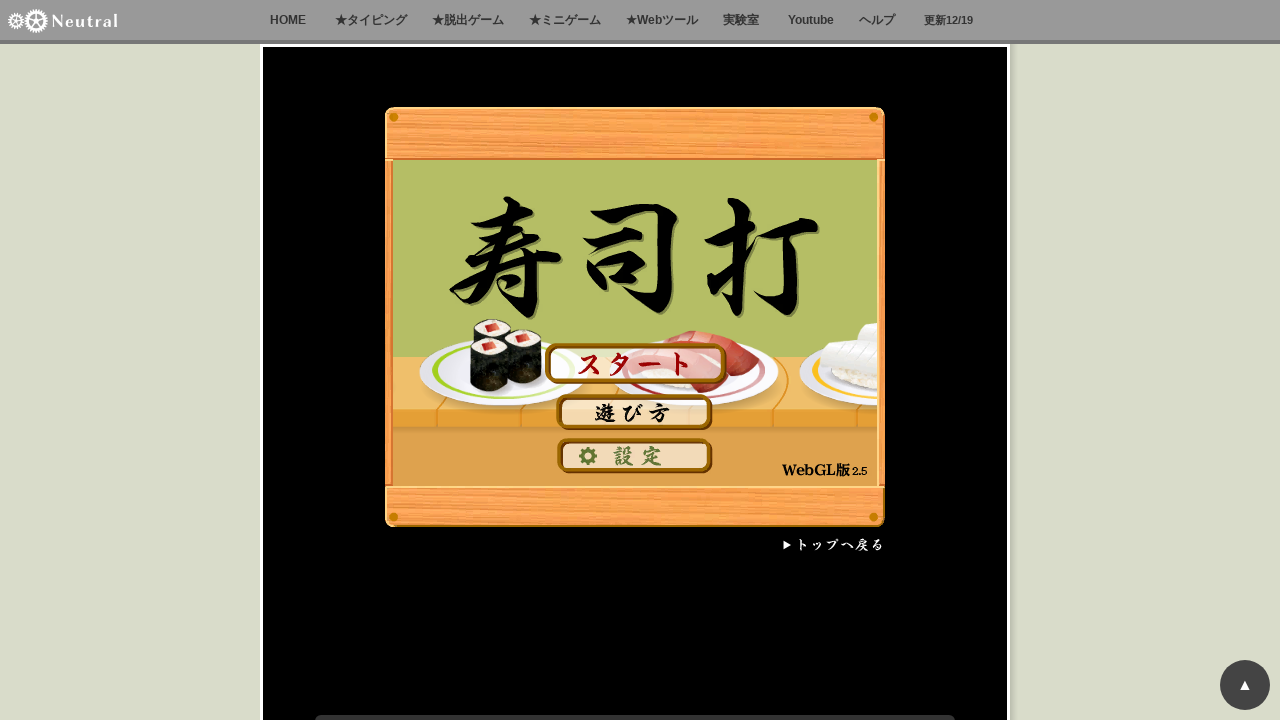

Typed random characters for typing game on xpath=/html/body
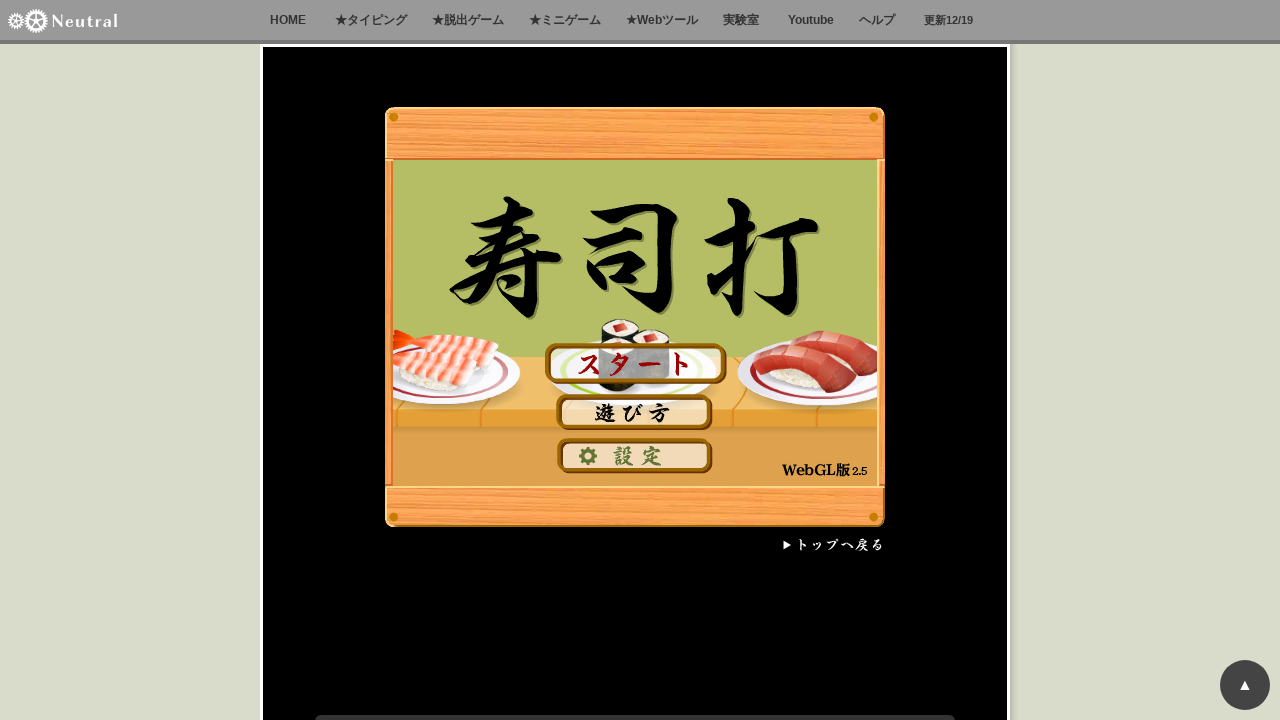

Typed random characters for typing game on xpath=/html/body
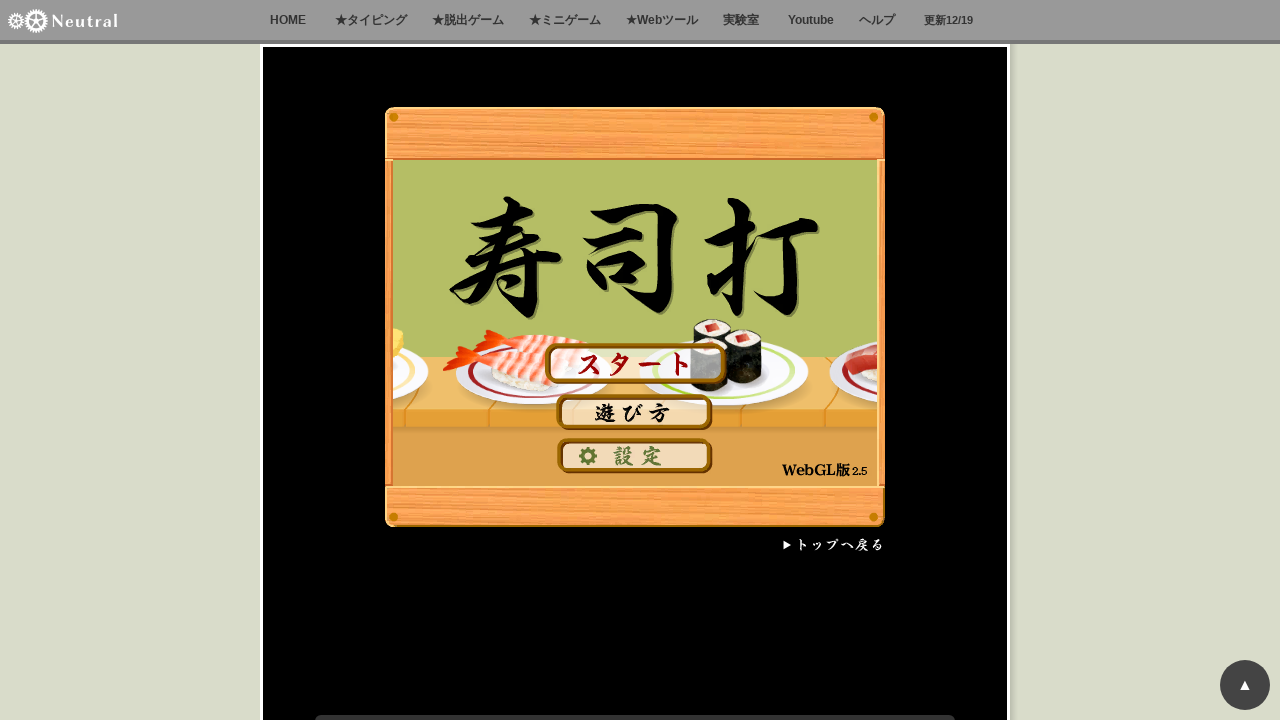

Typed random characters for typing game on xpath=/html/body
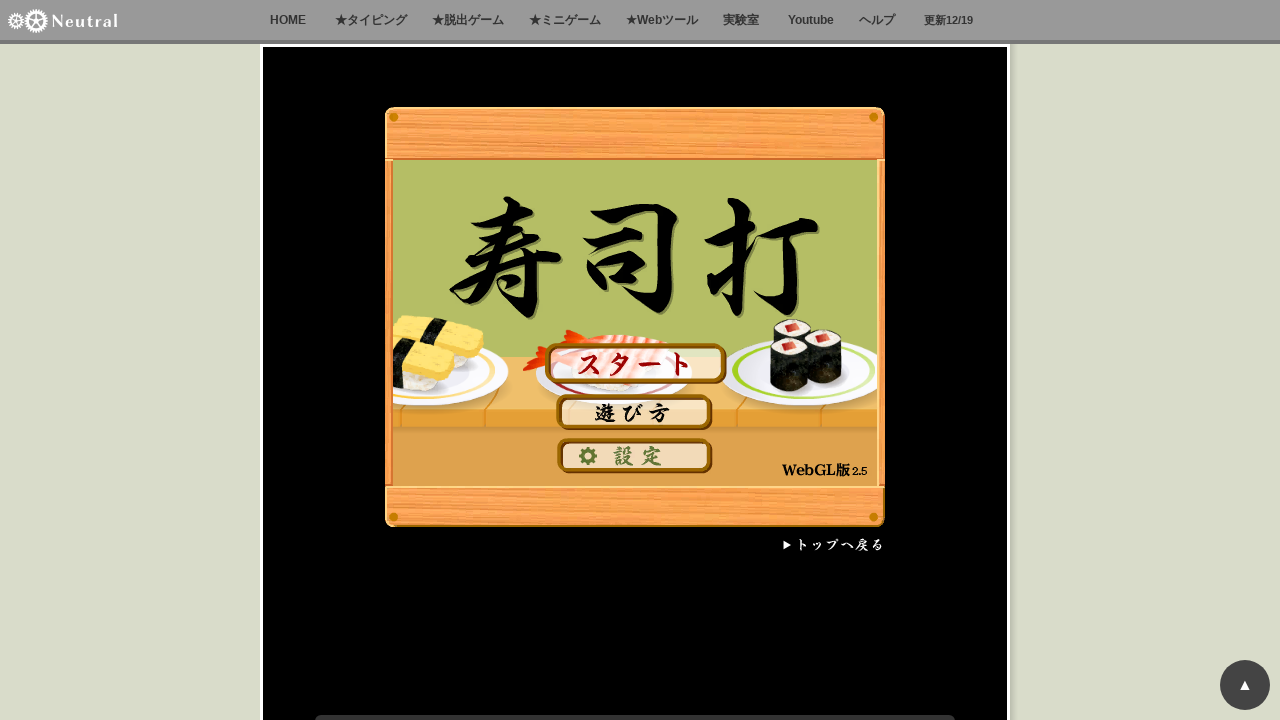

Typed random characters for typing game on xpath=/html/body
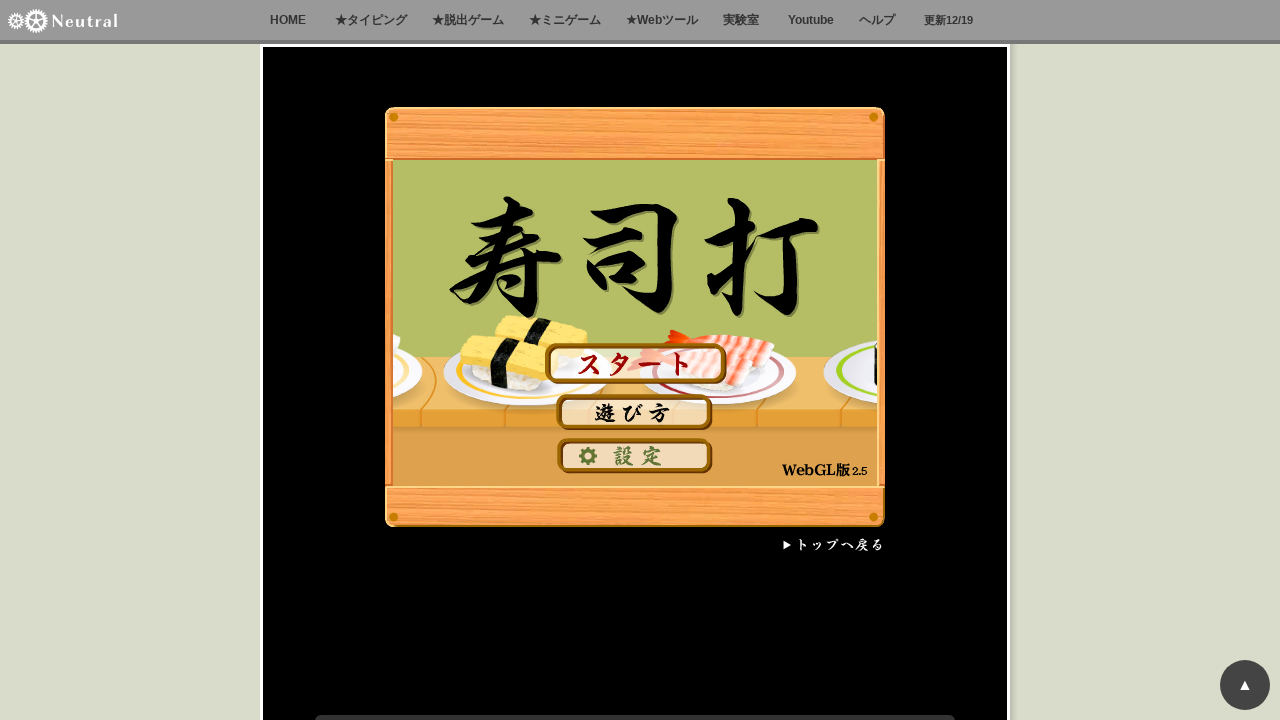

Typed random characters for typing game on xpath=/html/body
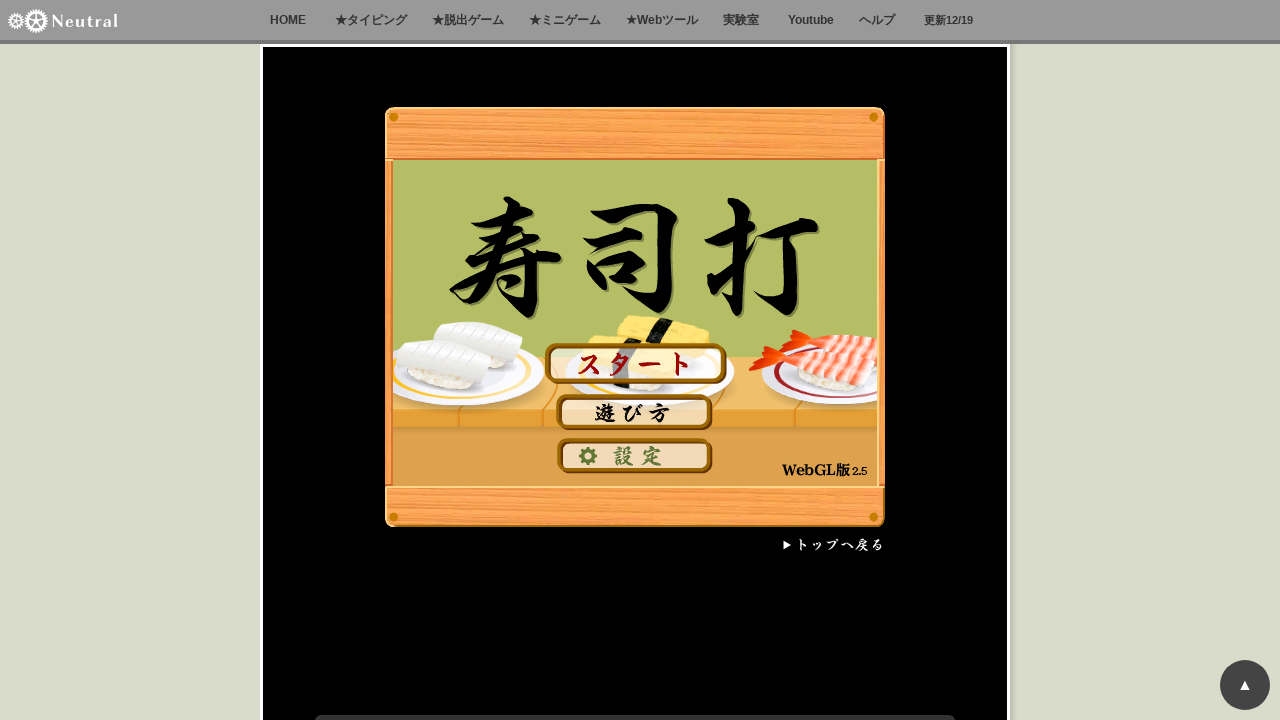

Typed random characters for typing game on xpath=/html/body
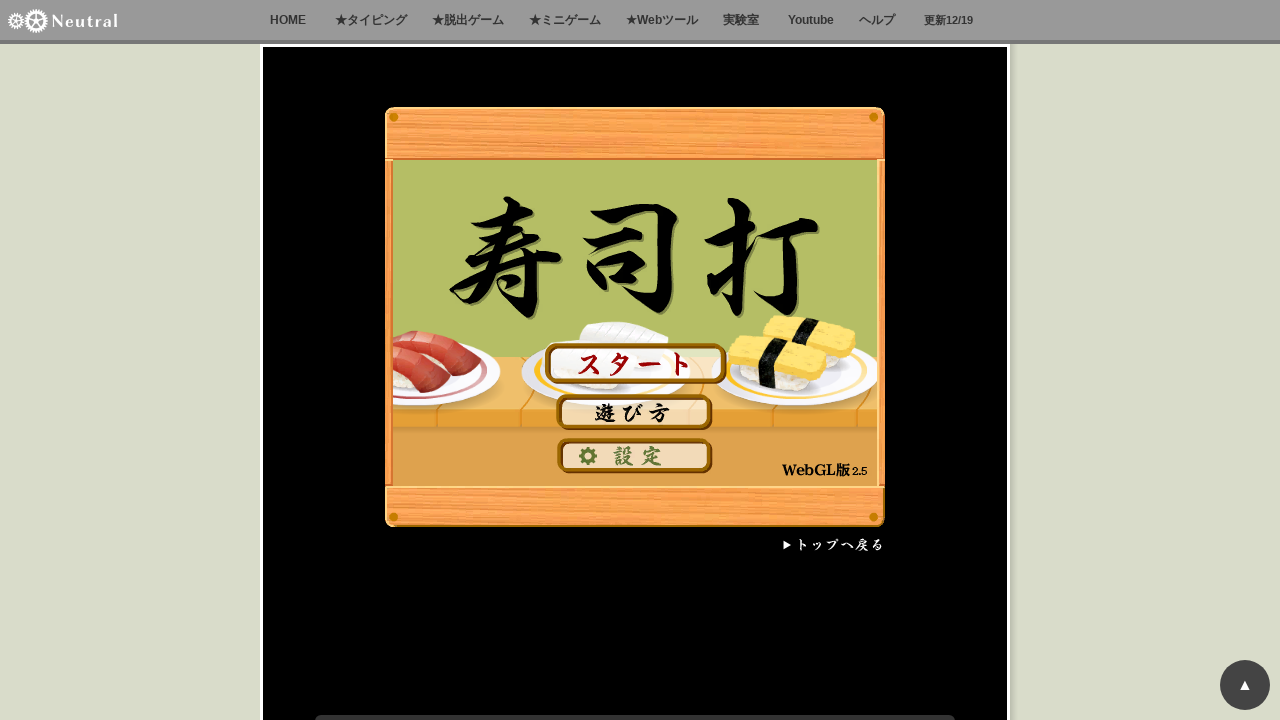

Typed random characters for typing game on xpath=/html/body
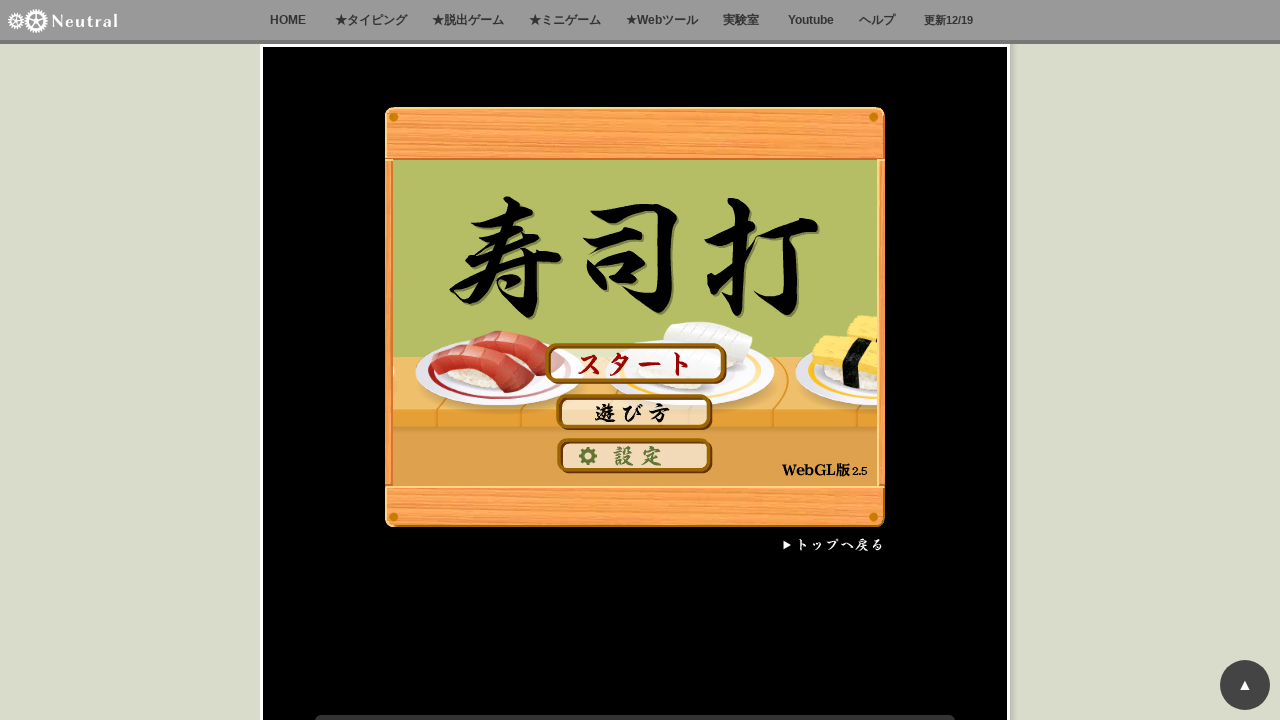

Typed random characters for typing game on xpath=/html/body
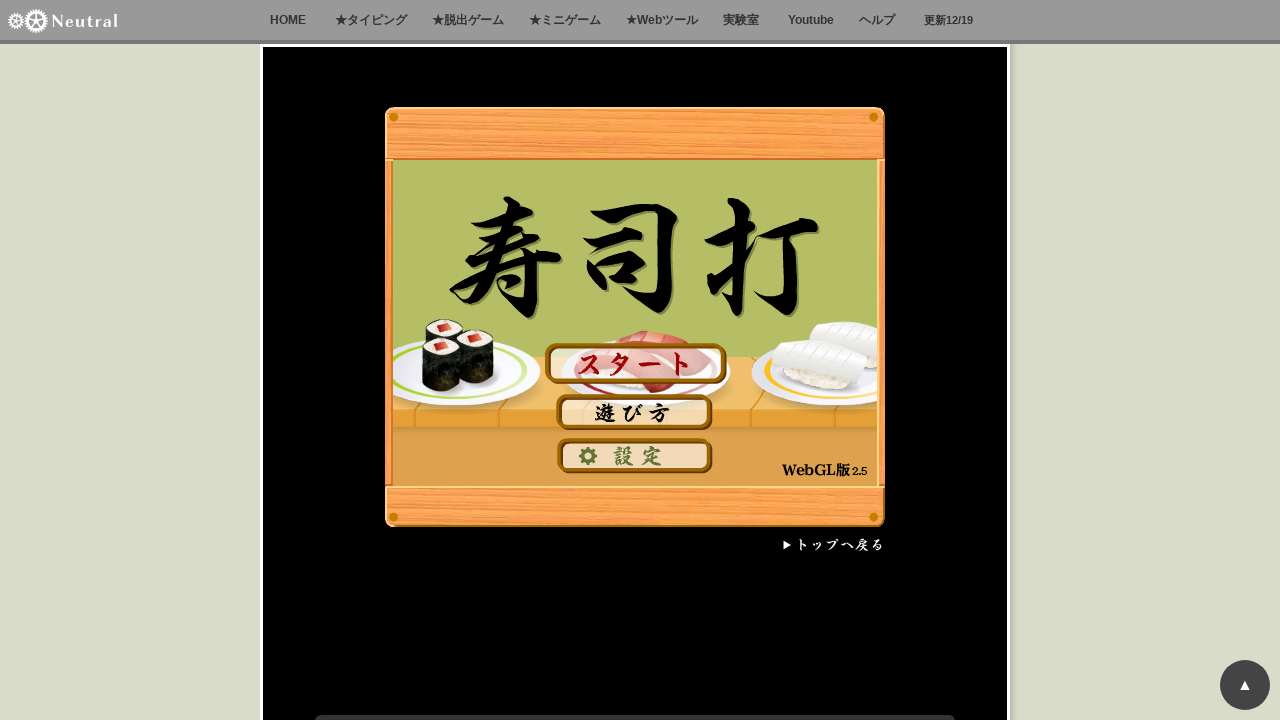

Typed random characters for typing game on xpath=/html/body
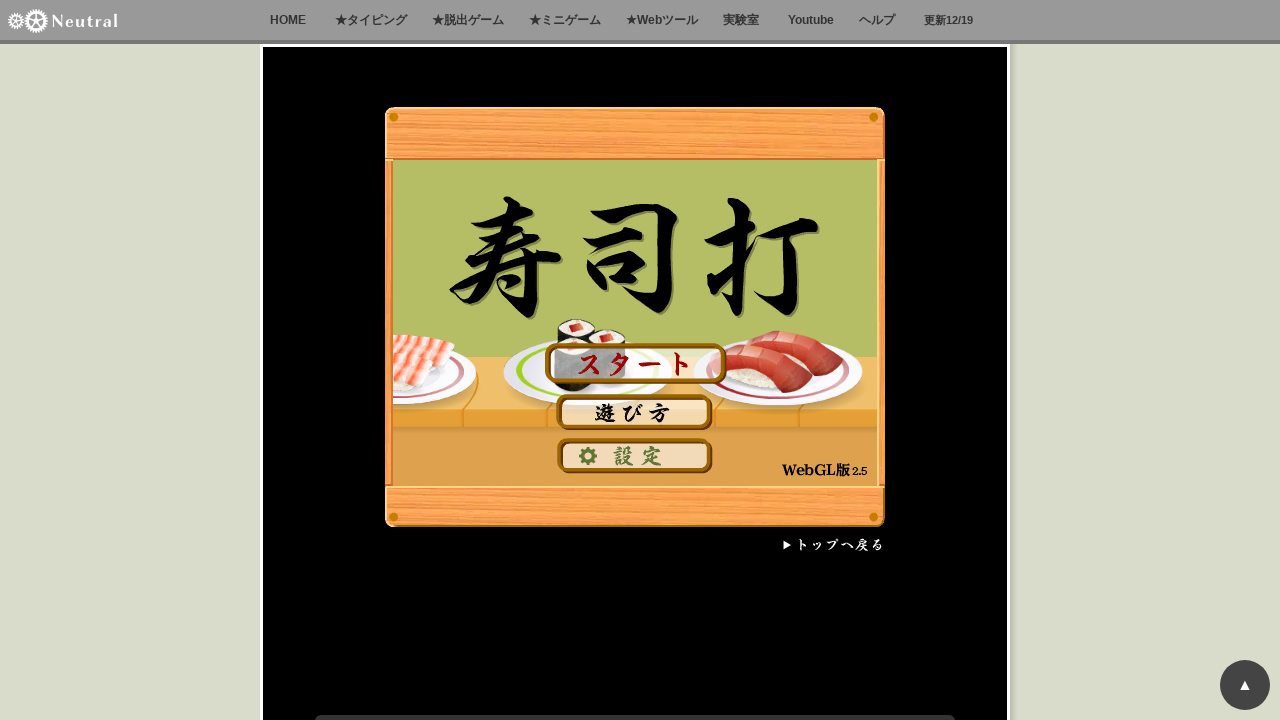

Typed random characters for typing game on xpath=/html/body
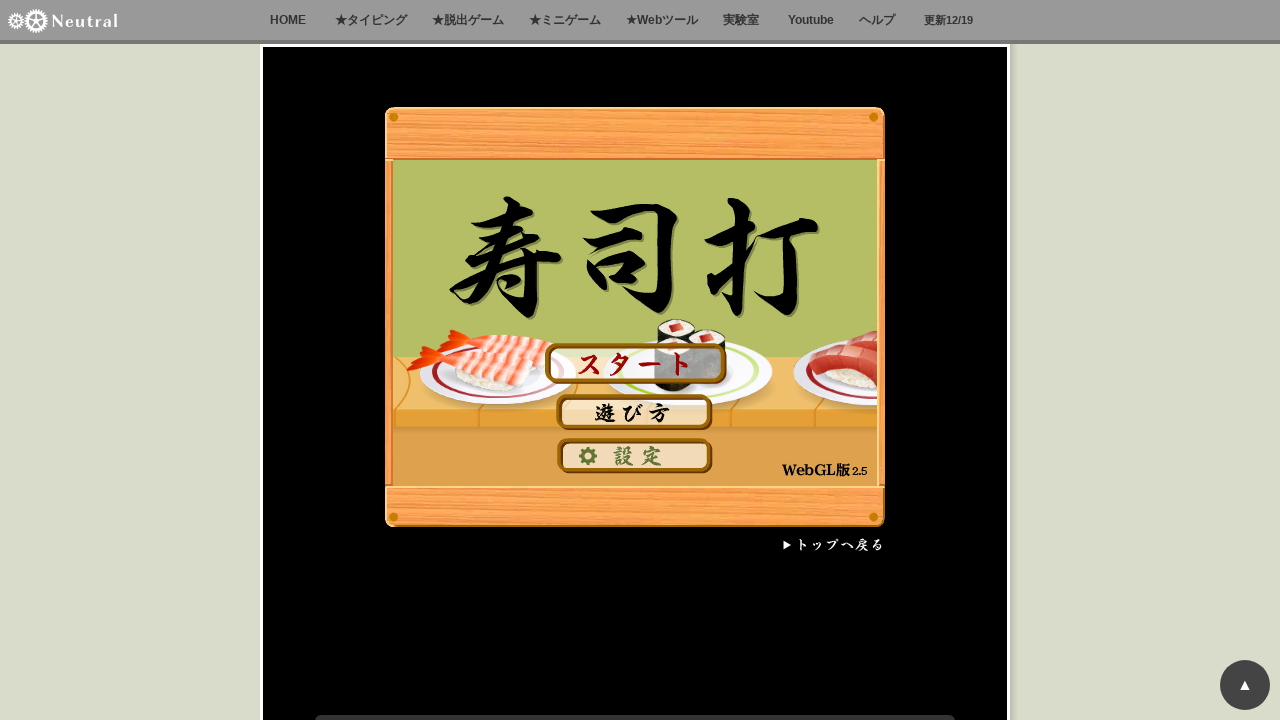

Typed random characters for typing game on xpath=/html/body
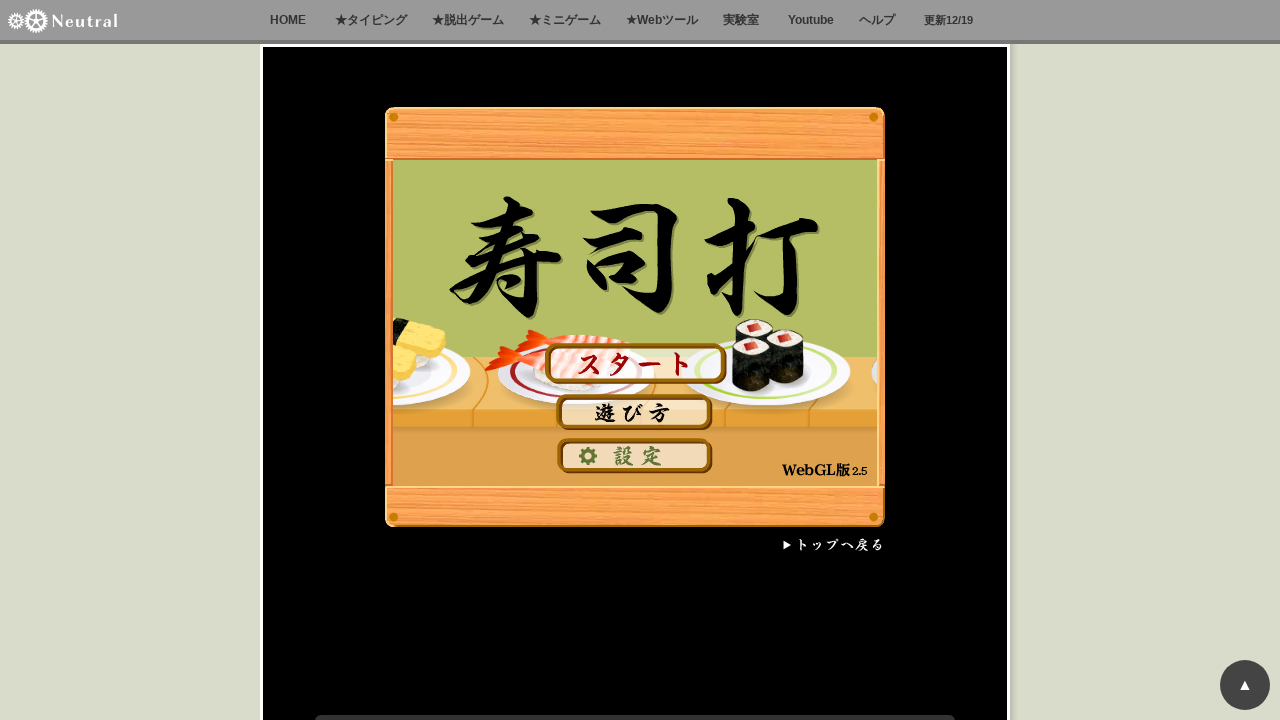

Typed random characters for typing game on xpath=/html/body
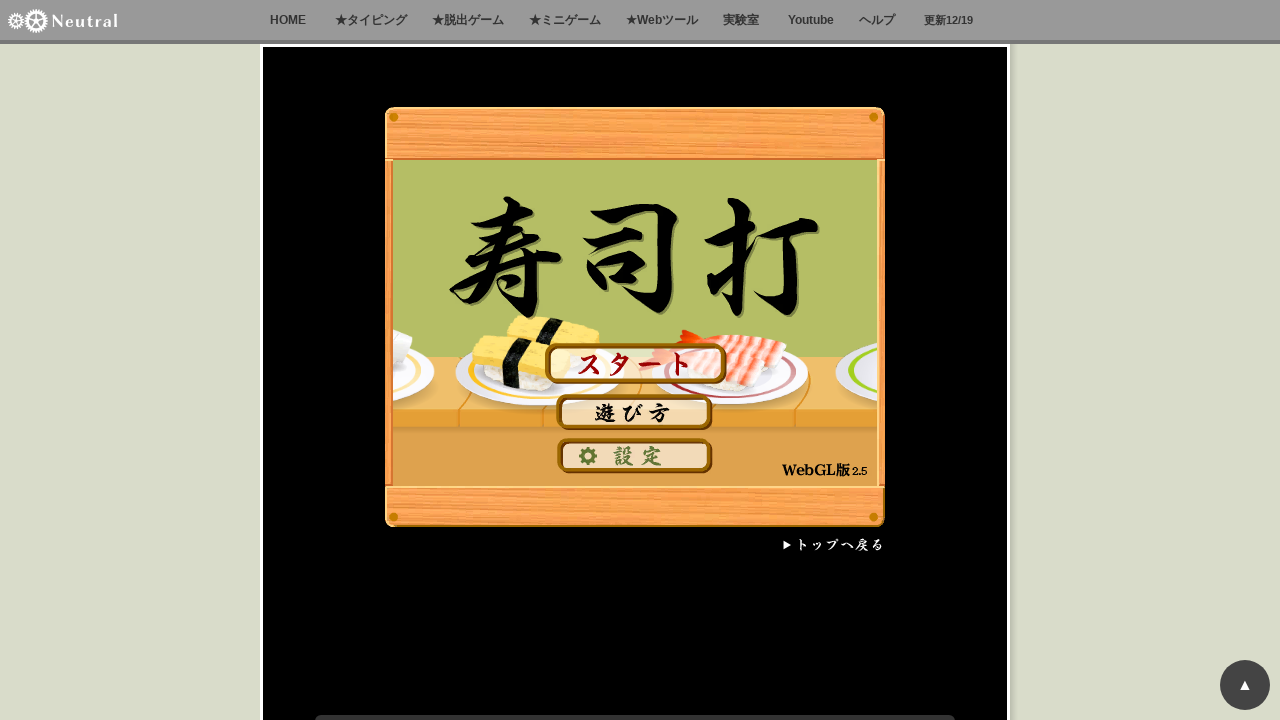

Typed random characters for typing game on xpath=/html/body
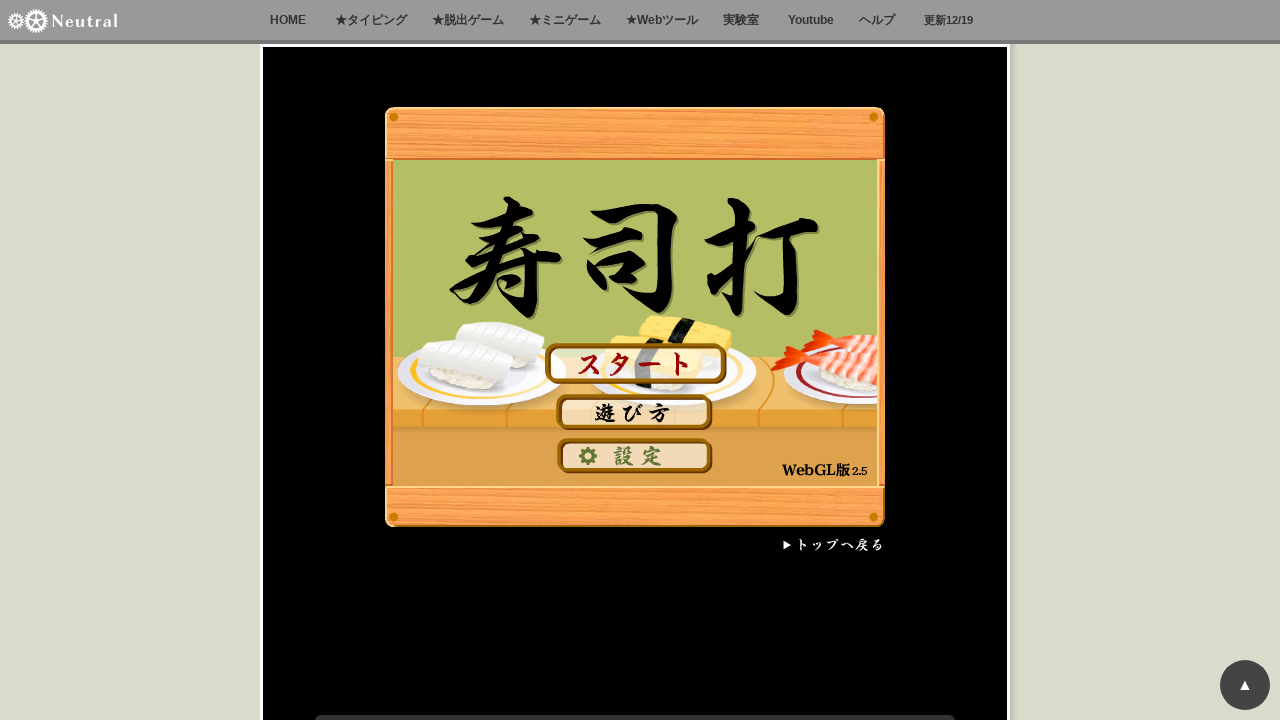

Typed random characters for typing game on xpath=/html/body
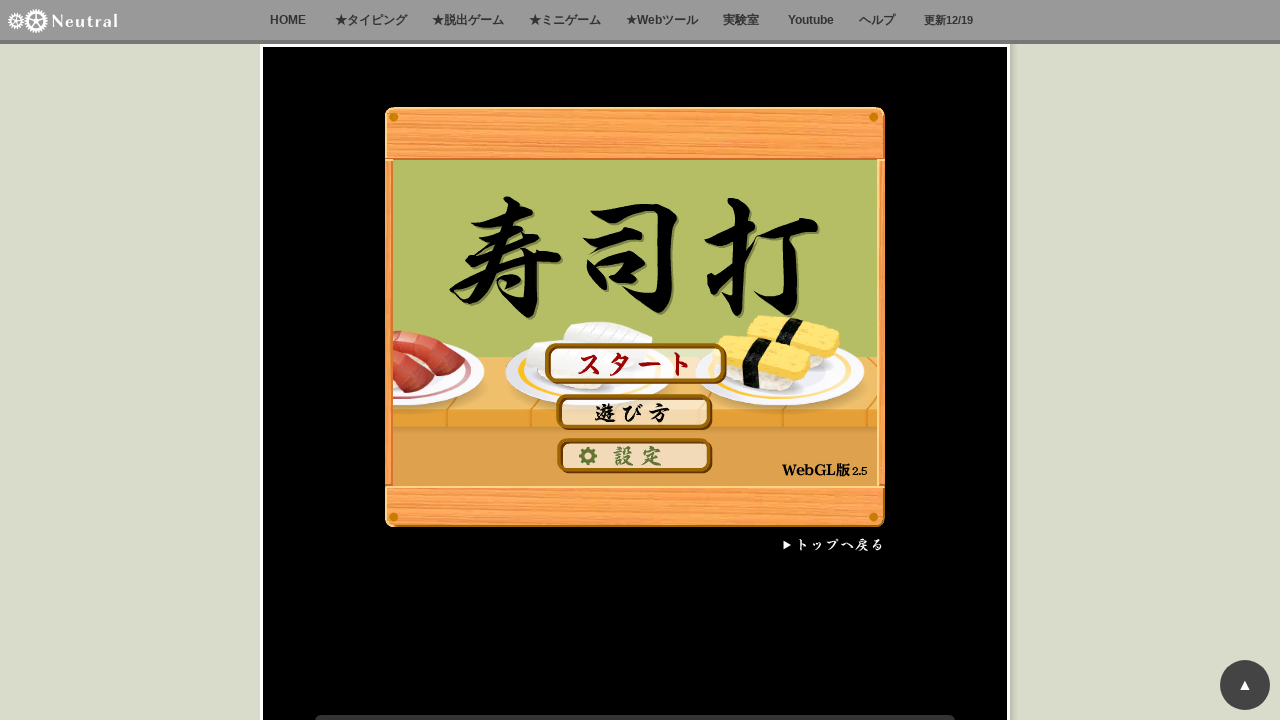

Typed random characters for typing game on xpath=/html/body
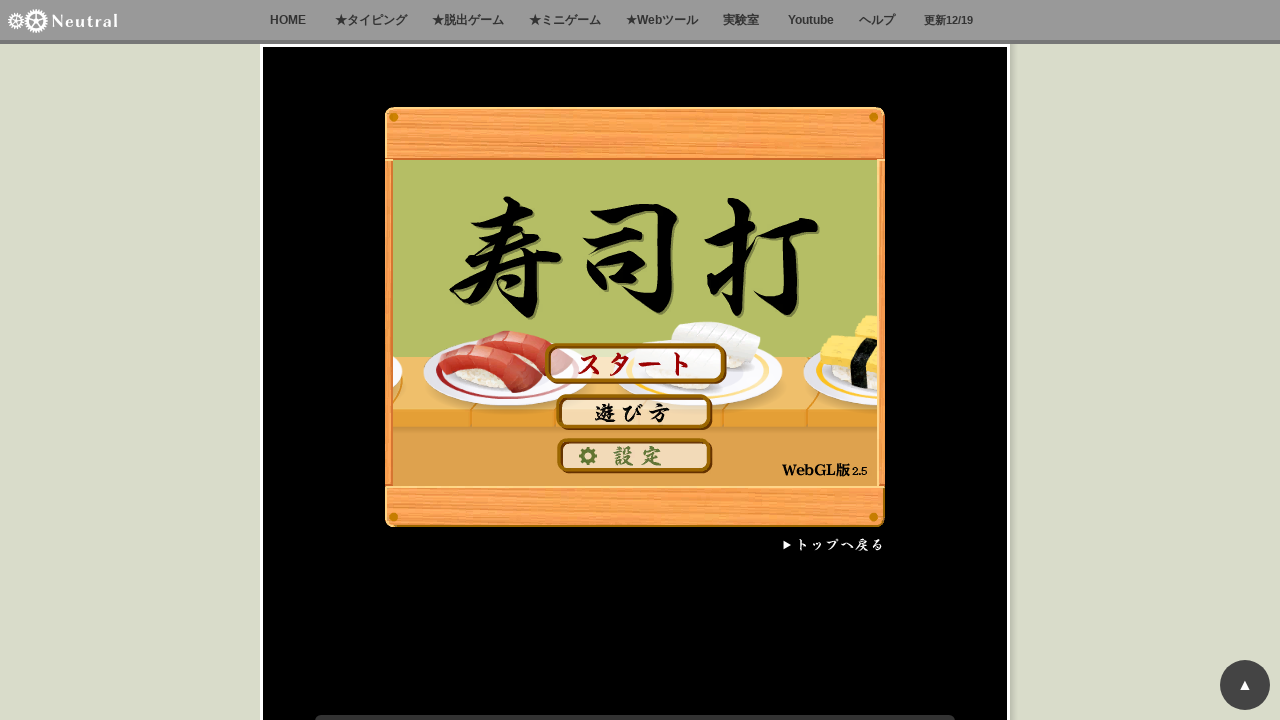

Typed random characters for typing game on xpath=/html/body
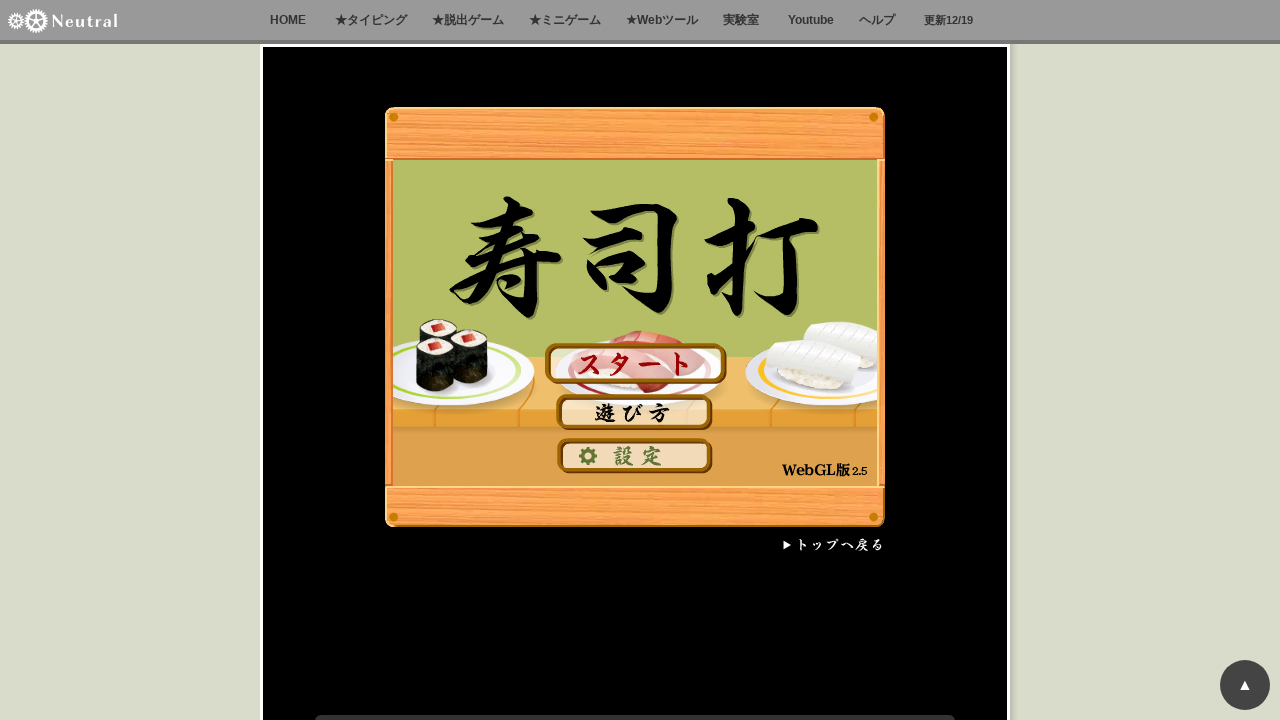

Typed random characters for typing game on xpath=/html/body
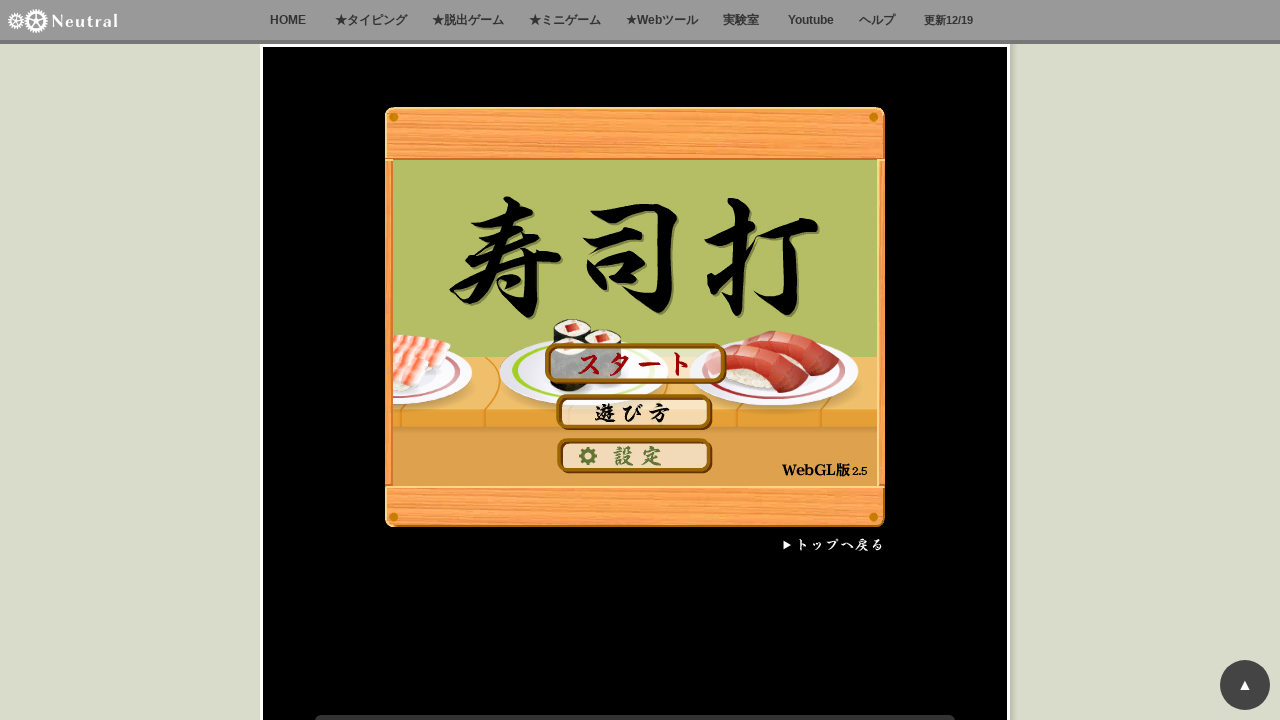

Typed random characters for typing game on xpath=/html/body
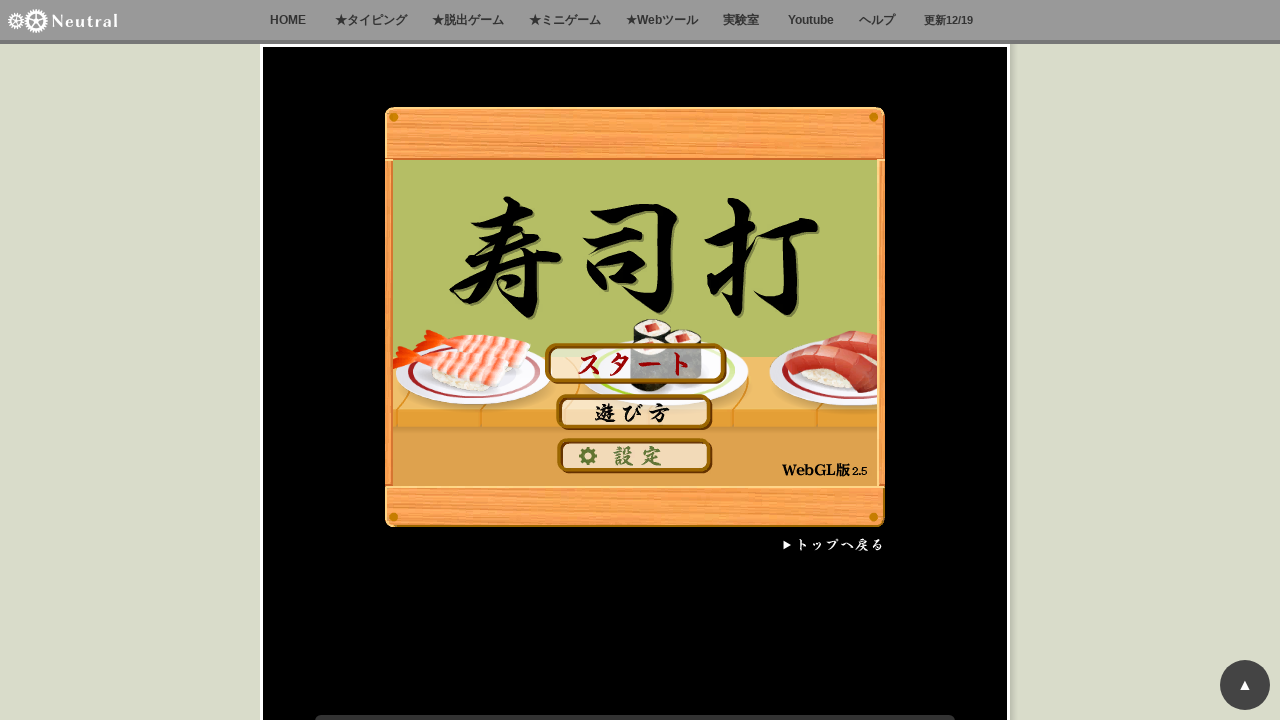

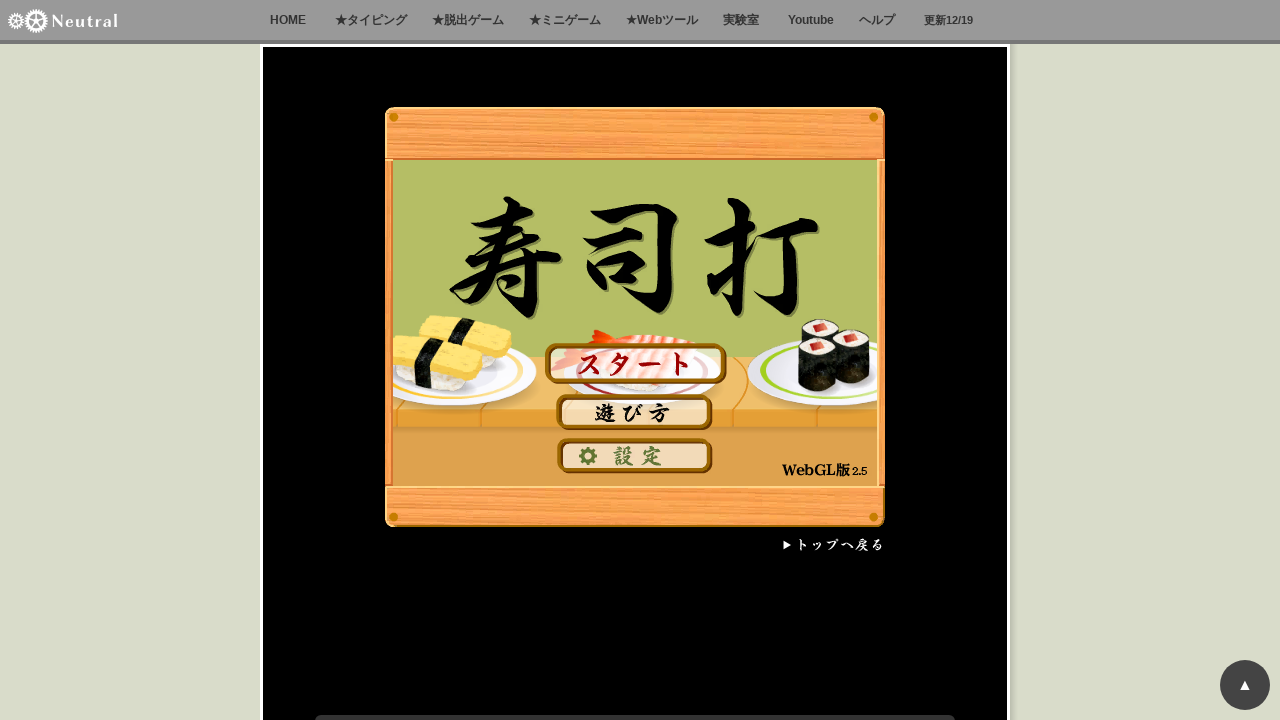